Tests a comprehensive form filling scenario on RoboForm's test page, filling various text fields including personal information, contact details, and selecting dropdown options for card type and date of birth.

Starting URL: https://www.roboform.com/filling-test-all-fields

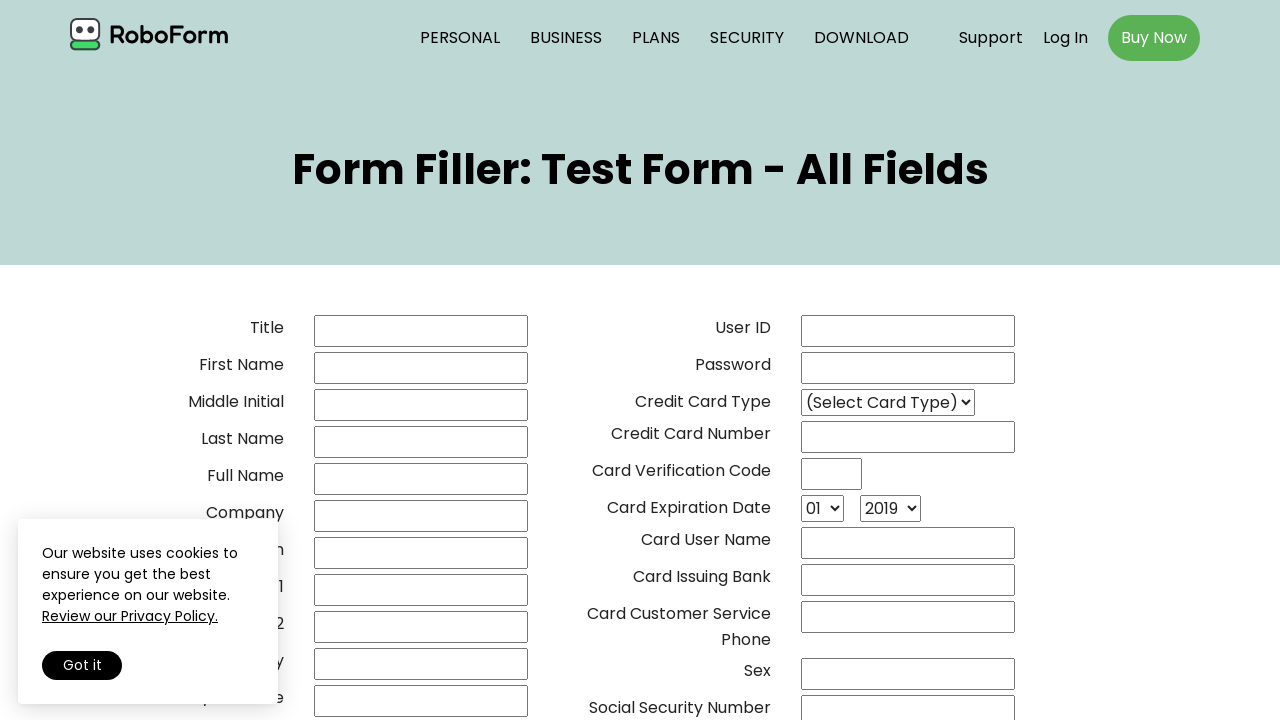

Filled title/prefix field with 'Mr' on (//*[@type='text'])[1]
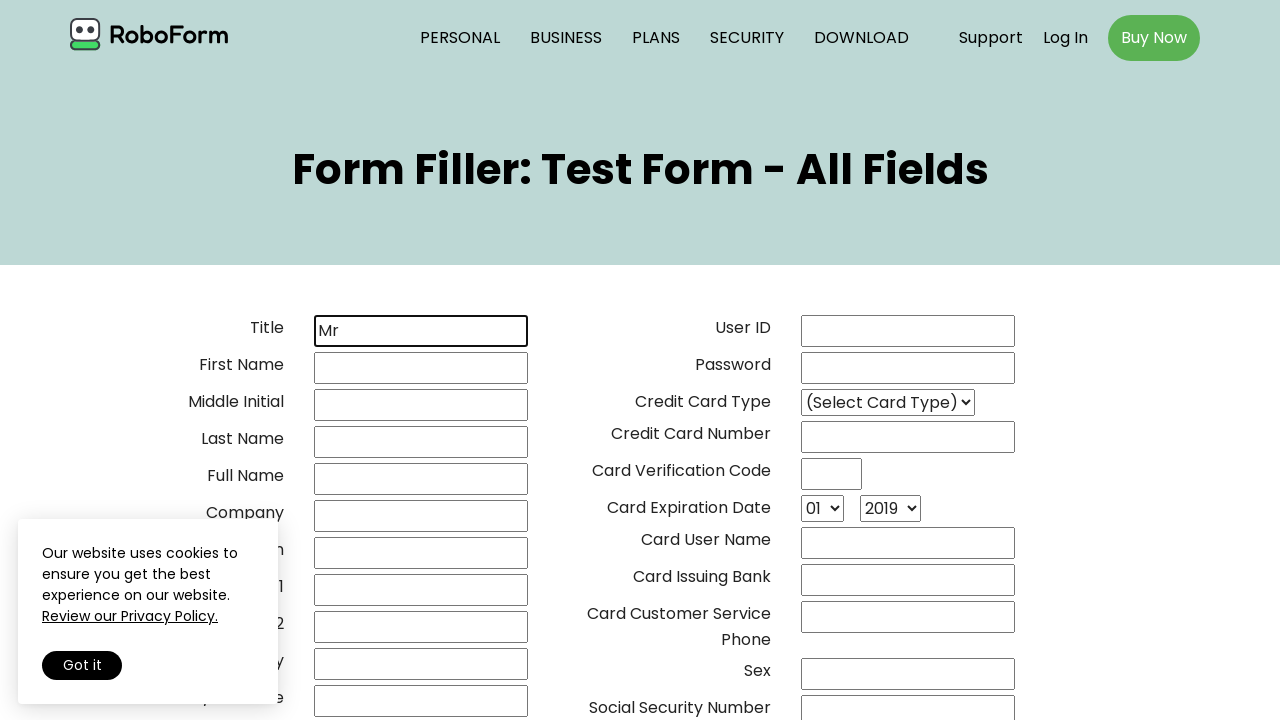

Filled first name field with 'Marcus' on input[name='02frstname']
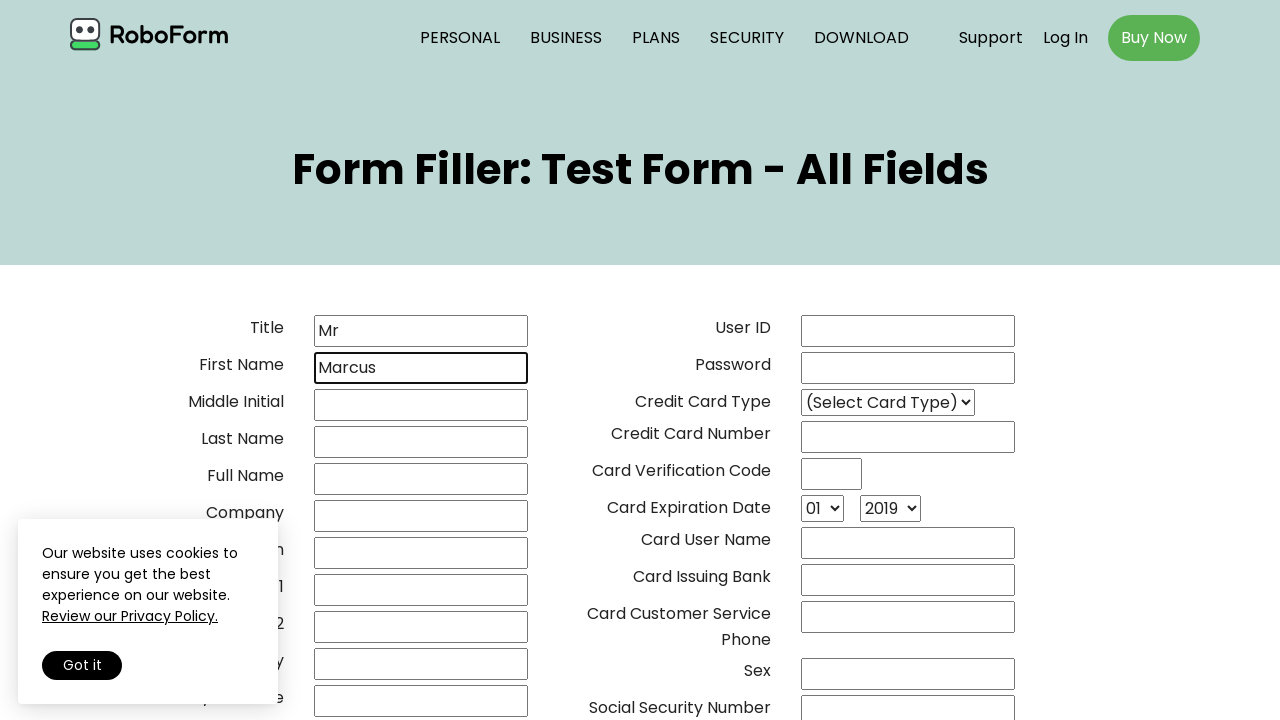

Filled middle name field with 'Anthony' on (//*[@type='text'])[3]
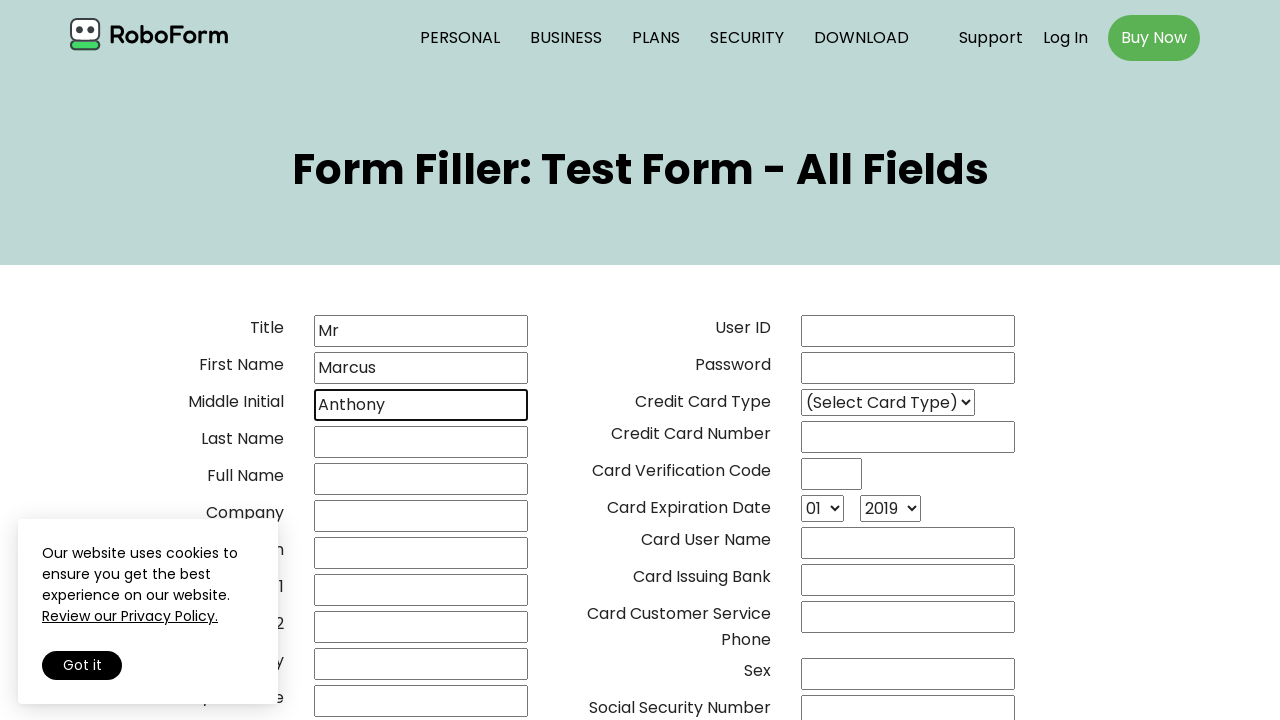

Filled last name field with 'Johnson' on (//*[@type='text'])[4]
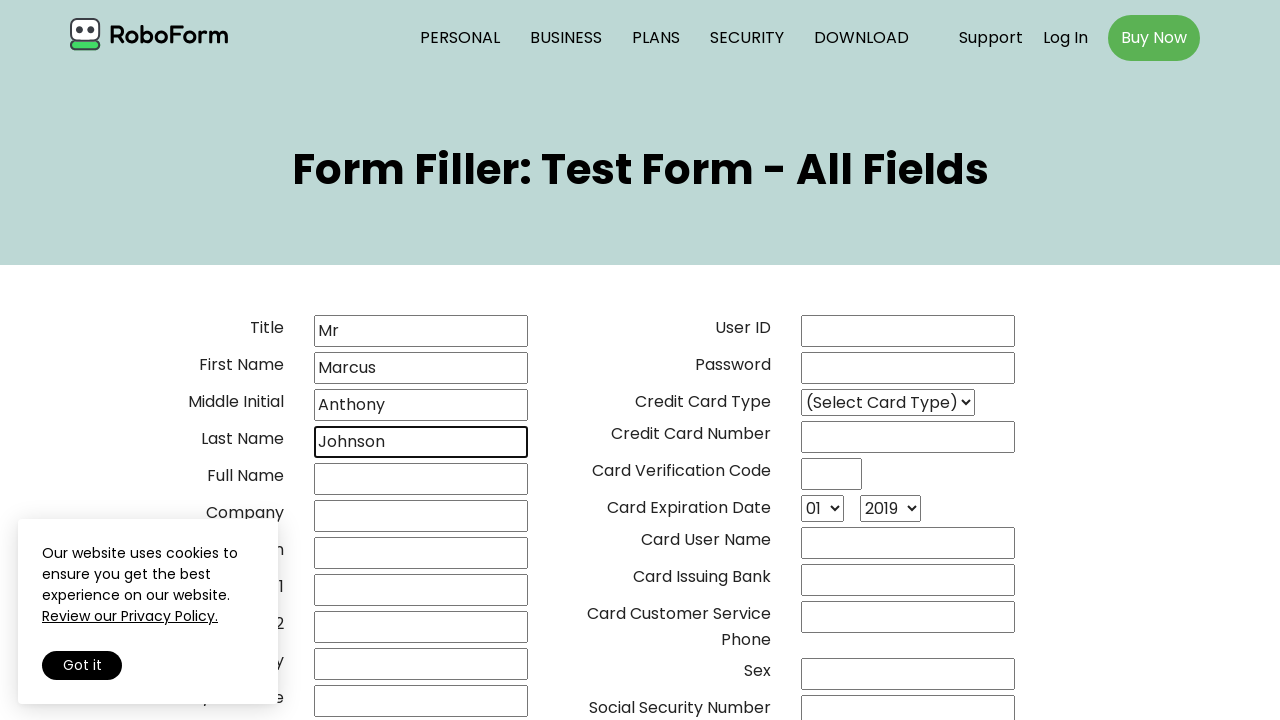

Filled full name field with 'Marcus Anthony Johnson' on (//*[@type='text'])[5]
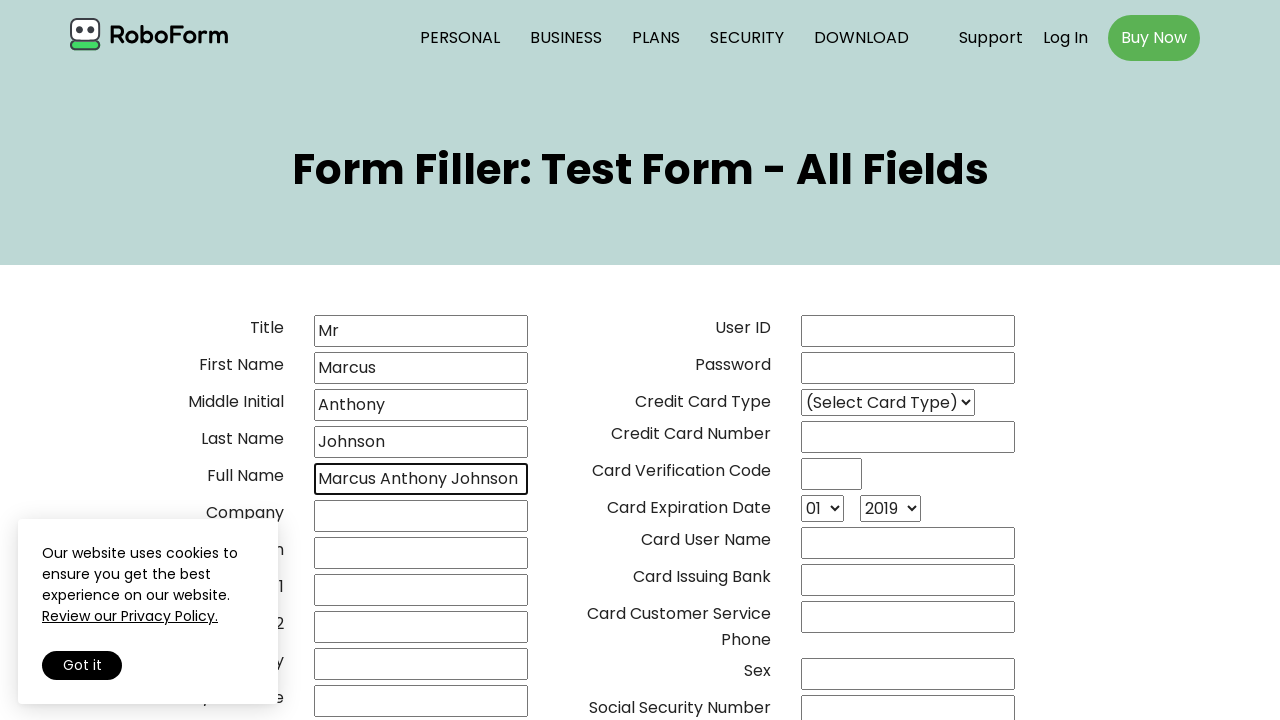

Filled company field with 'TechCorp Inc' on (//*[@type='text'])[6]
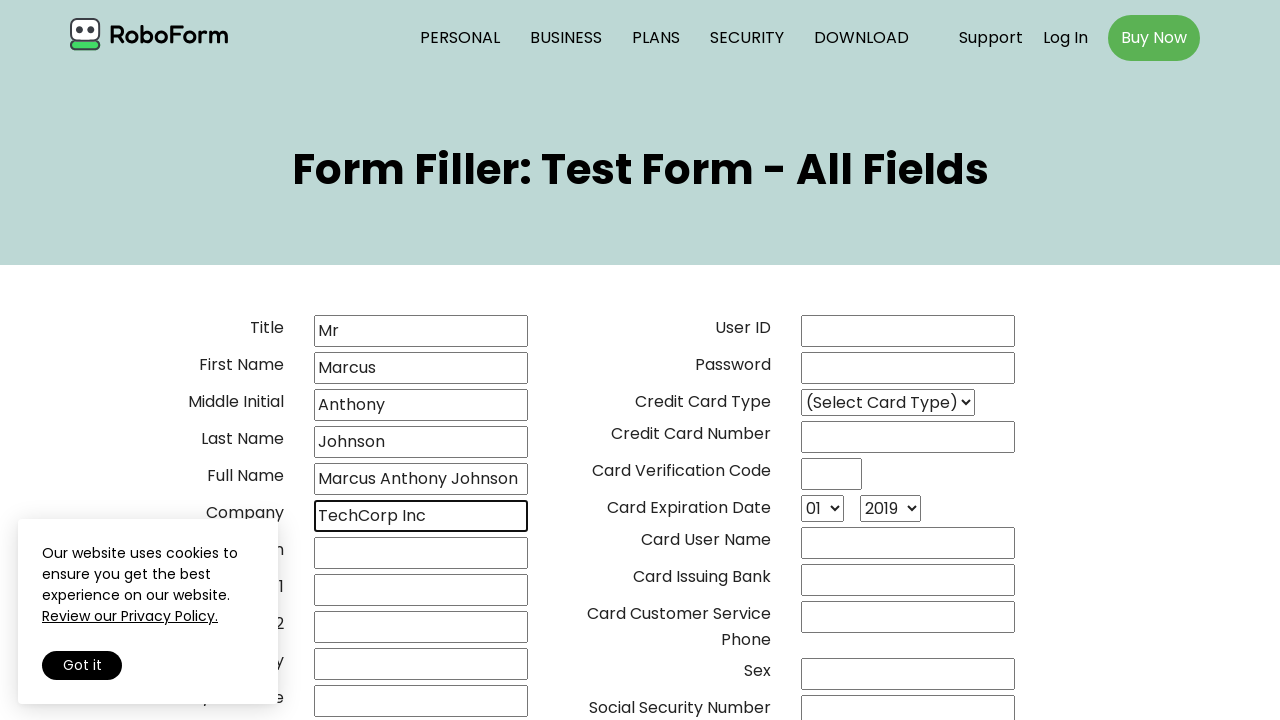

Filled job title field with 'Software Developer' on (//*[@type='text'])[7]
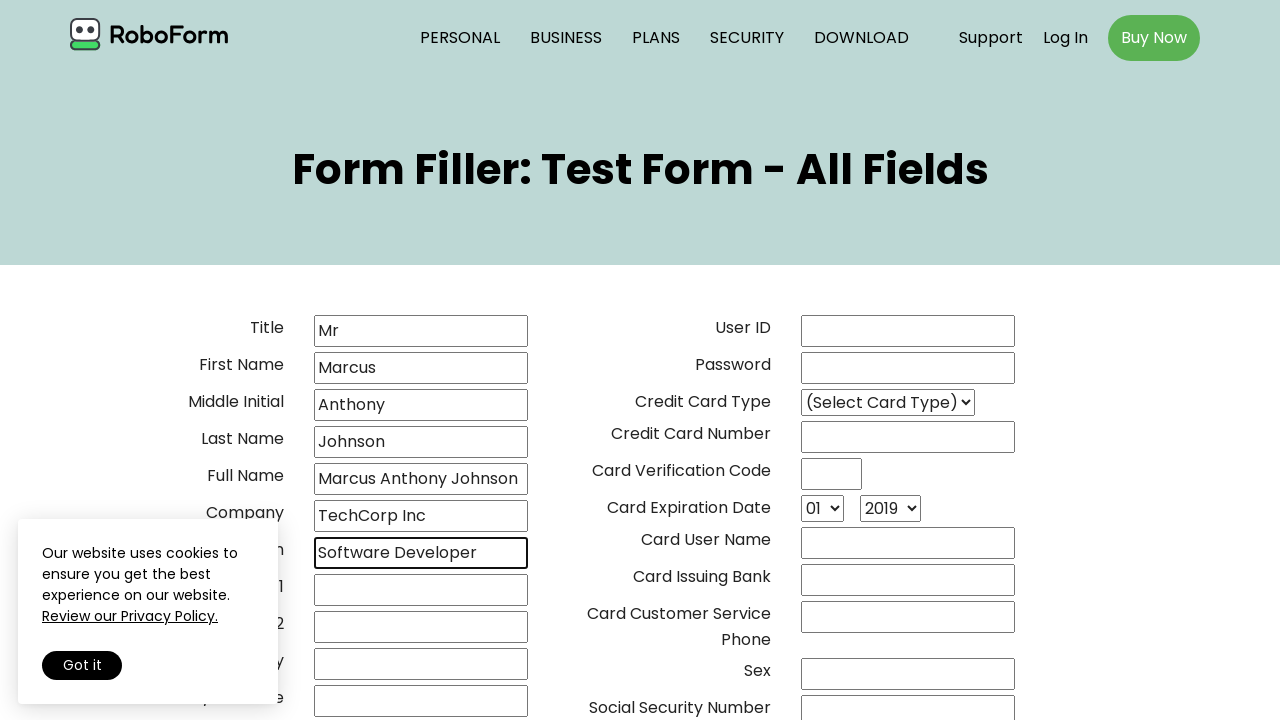

Filled address line 1 with '123 Main Street' on (//*[@type='text'])[8]
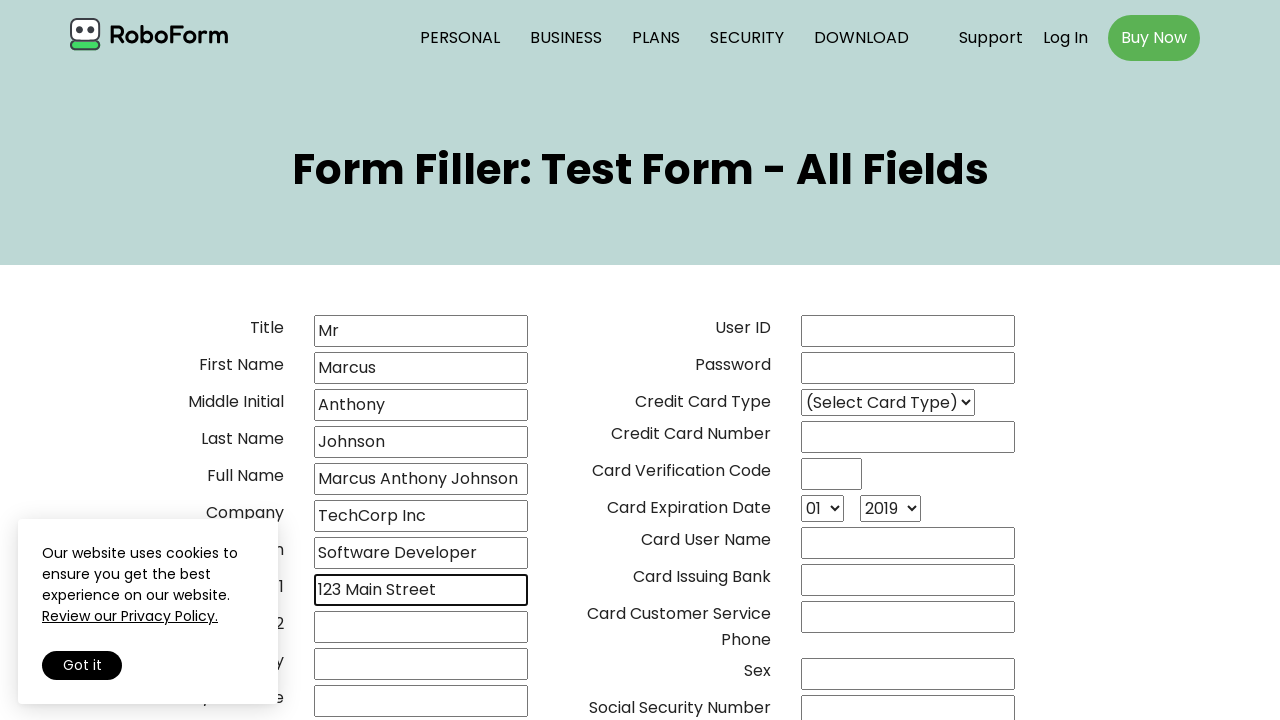

Filled address line 2 with 'Suite 456' on (//*[@type='text'])[9]
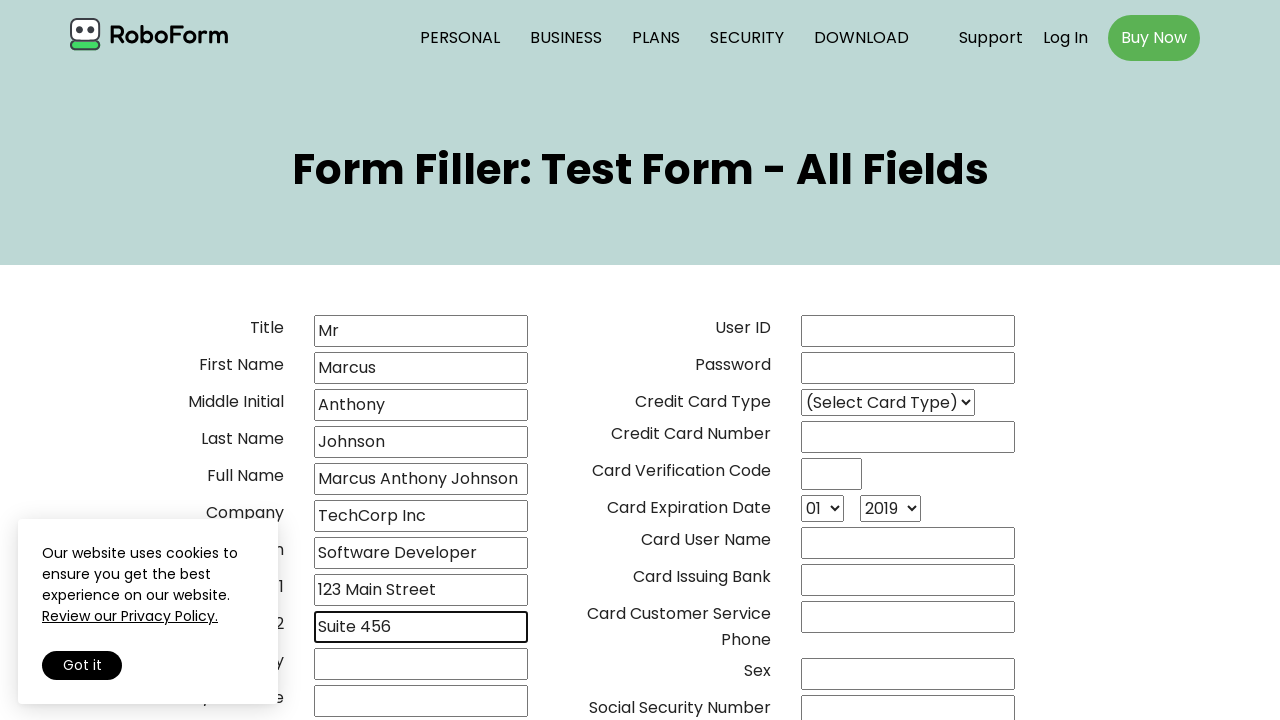

Filled city field with 'San Francisco' on (//*[@type='text'])[10]
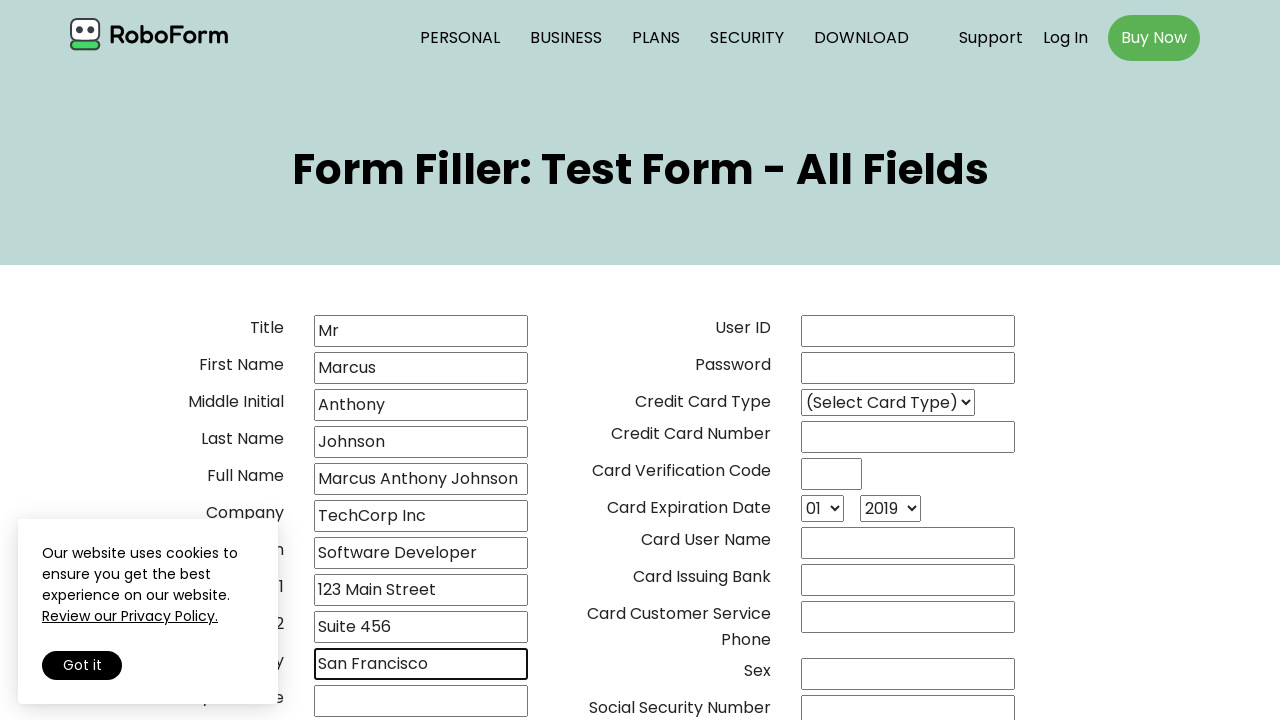

Filled state field with 'California' on (//*[@type='text'])[11]
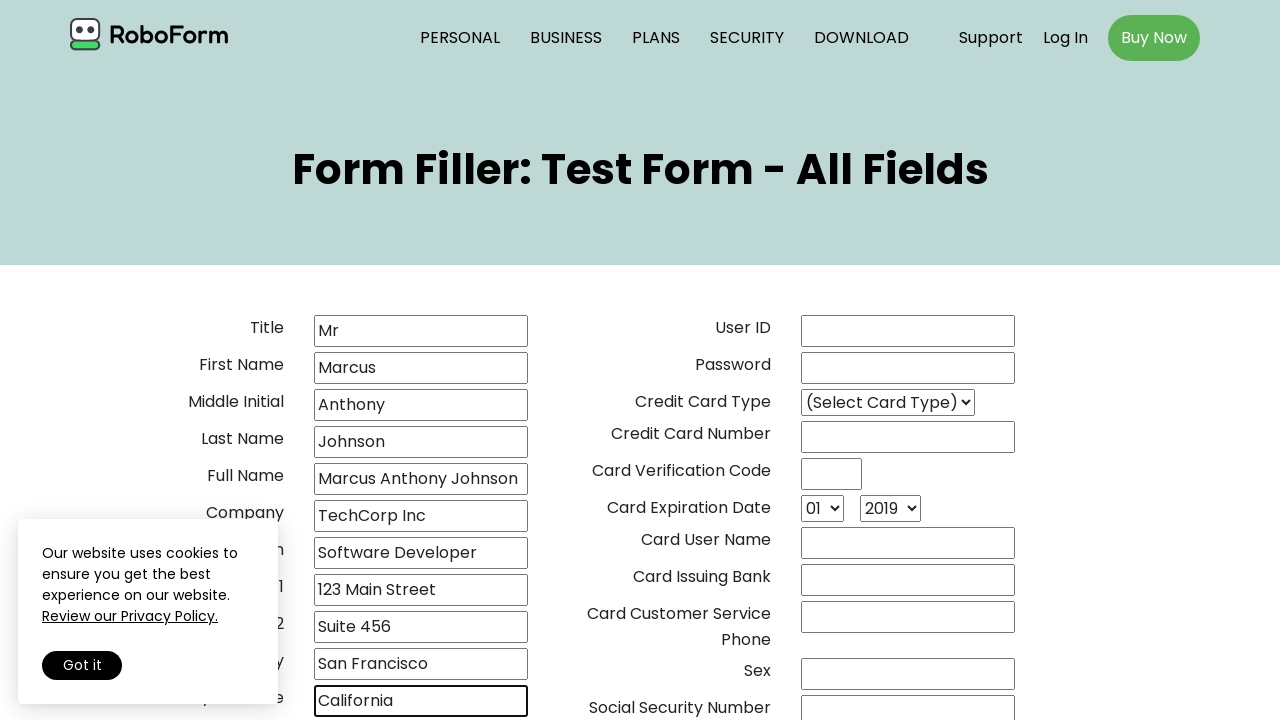

Filled country field with 'USA' on (//*[@type='text'])[12]
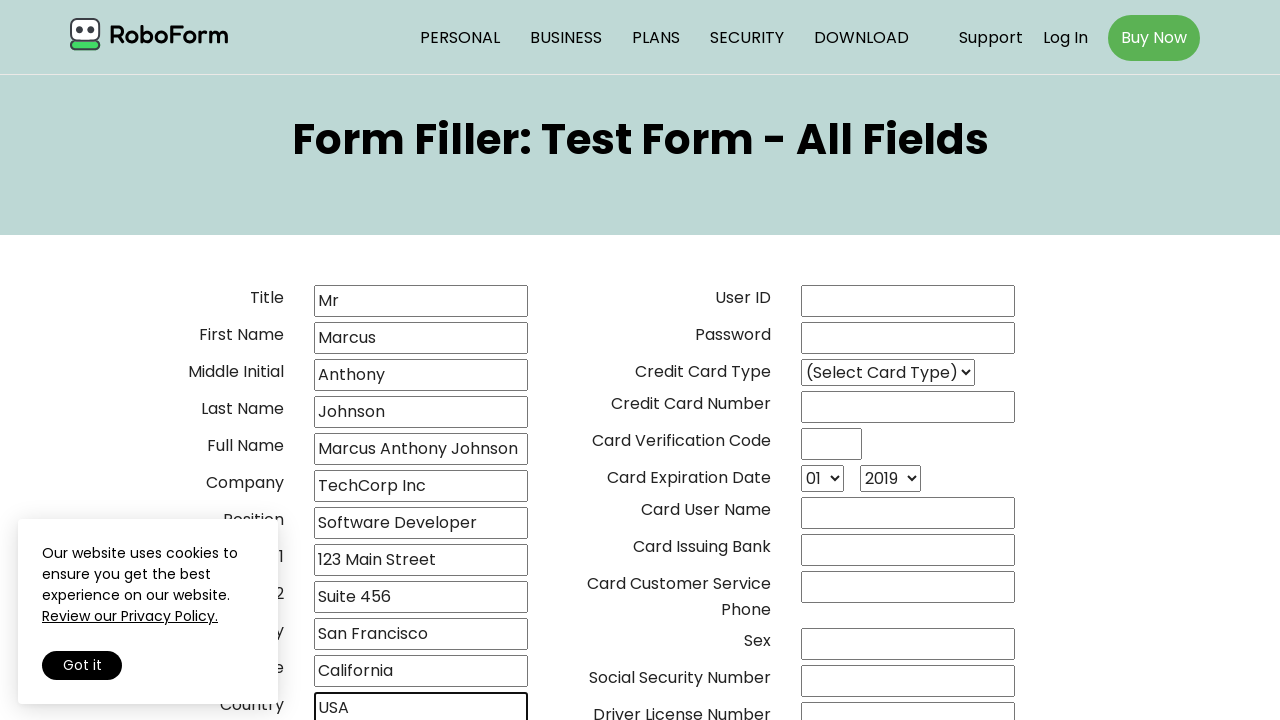

Filled zip code field with '94102' on (//*[@type='text'])[13]
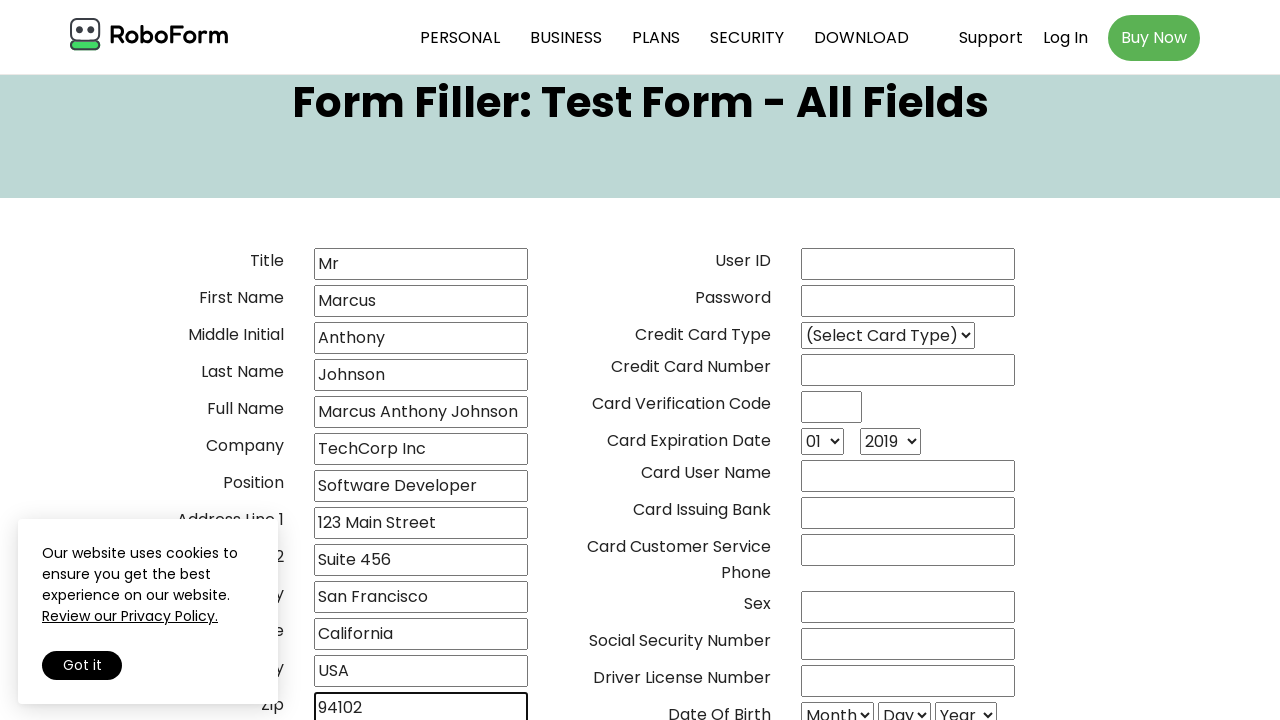

Filled phone number field with '4155551234' on (//*[@type='text'])[14]
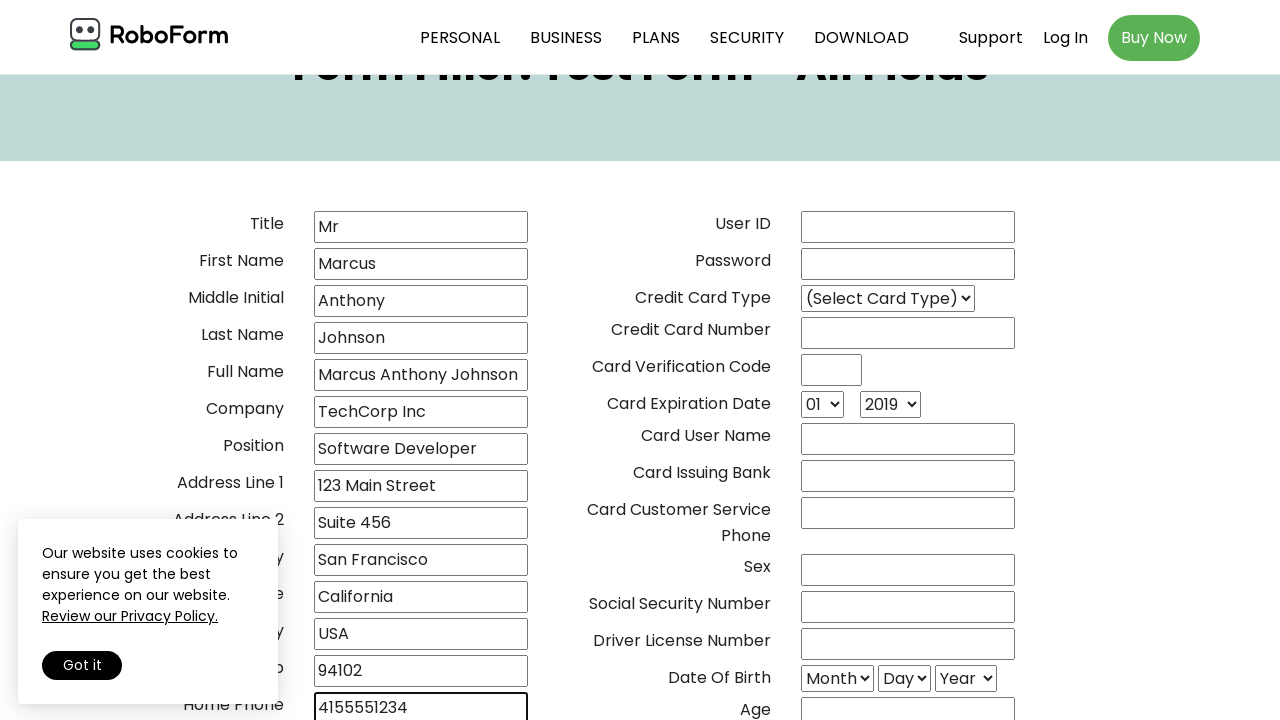

Filled mobile number field with '4155559876' on (//*[@type='text'])[15]
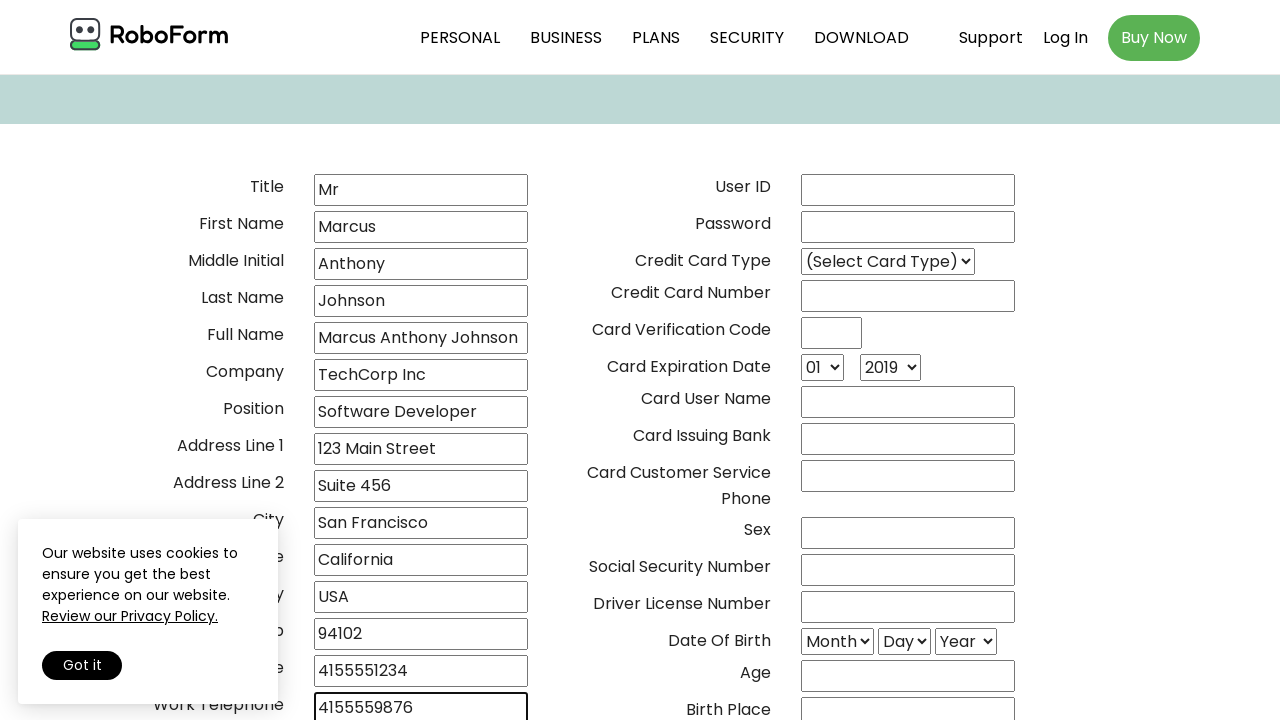

Filled fax number 1 with '415-555-0001' on (//*[@type='text'])[16]
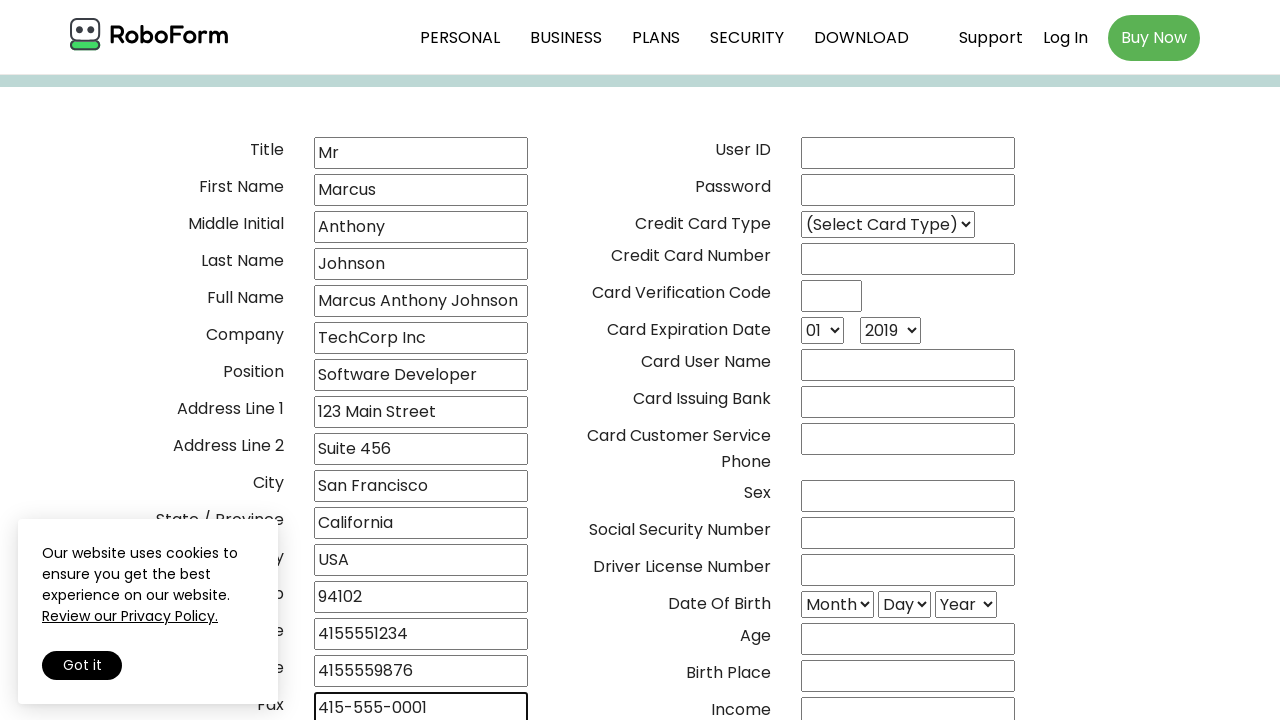

Filled fax number 2 with '415-555-0002' on (//*[@type='text'])[17]
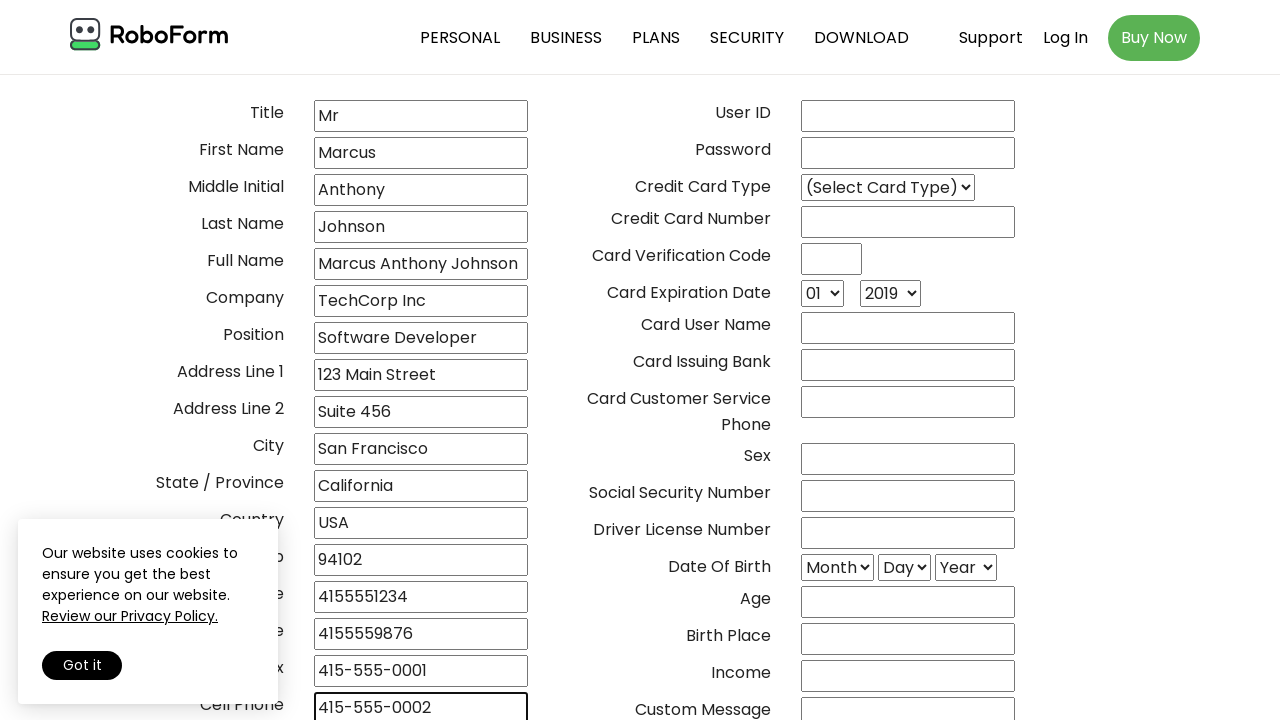

Filled email field with 'marcus.johnson@example.com' on (//*[@type='text'])[18]
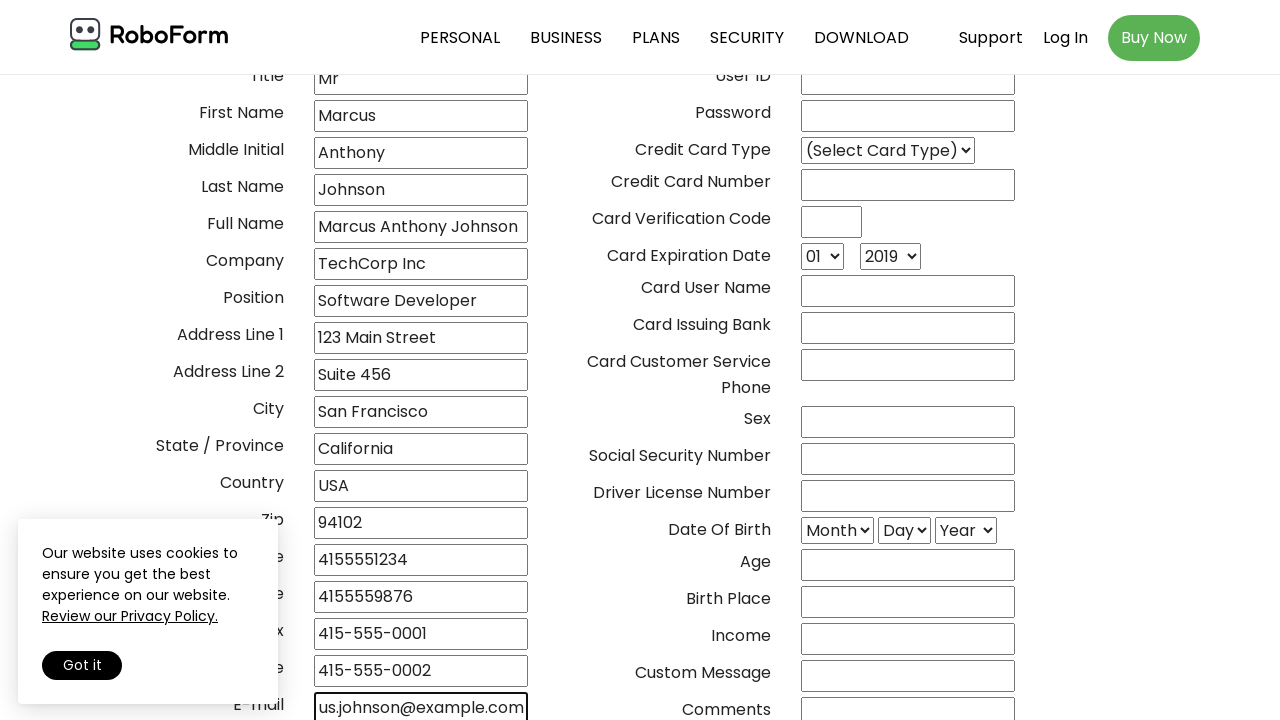

Filled website field with 'www.techcorp.com' on (//*[@type='text'])[19]
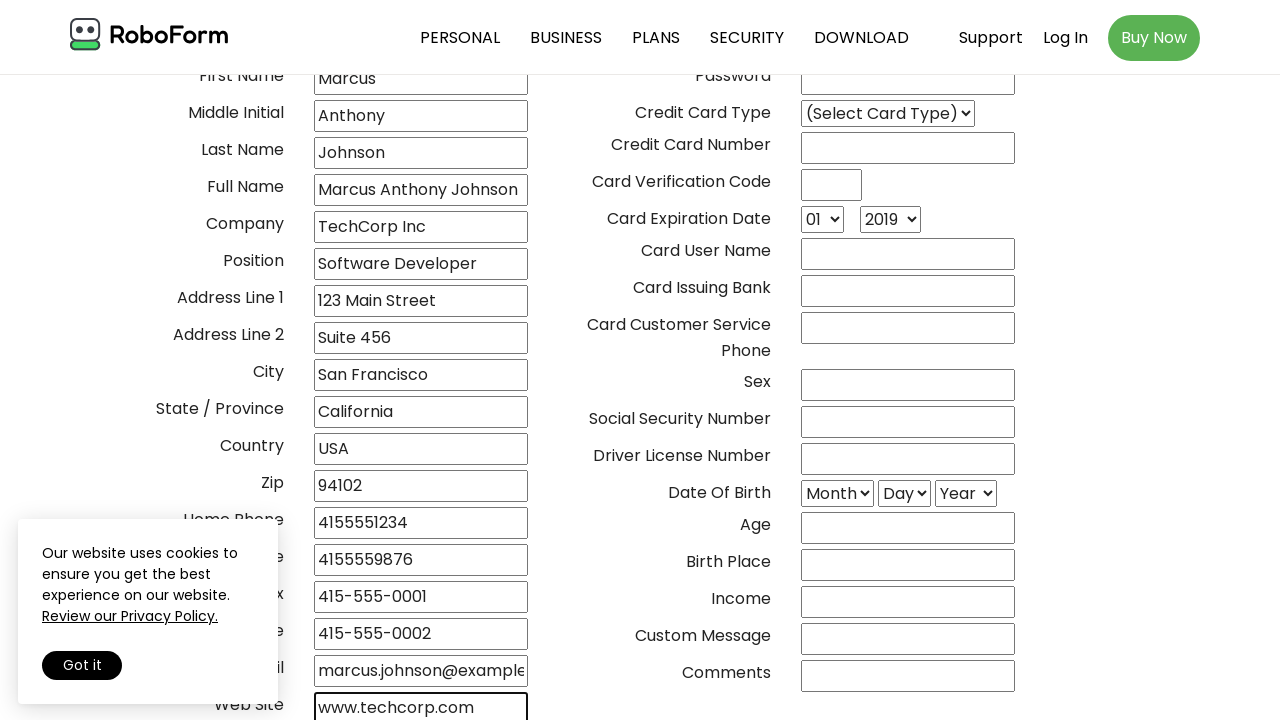

Filled username field with 'marcusjohnson' on (//*[@type='text'])[20]
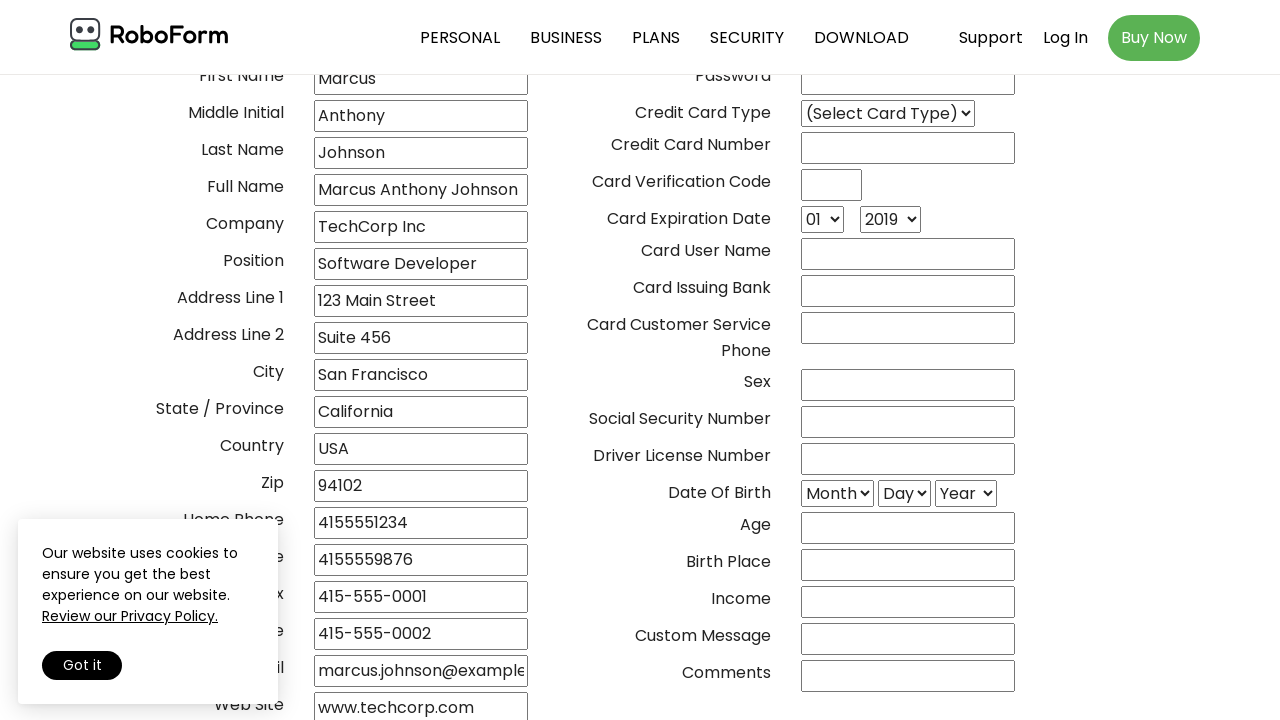

Filled password field on input[type='password']
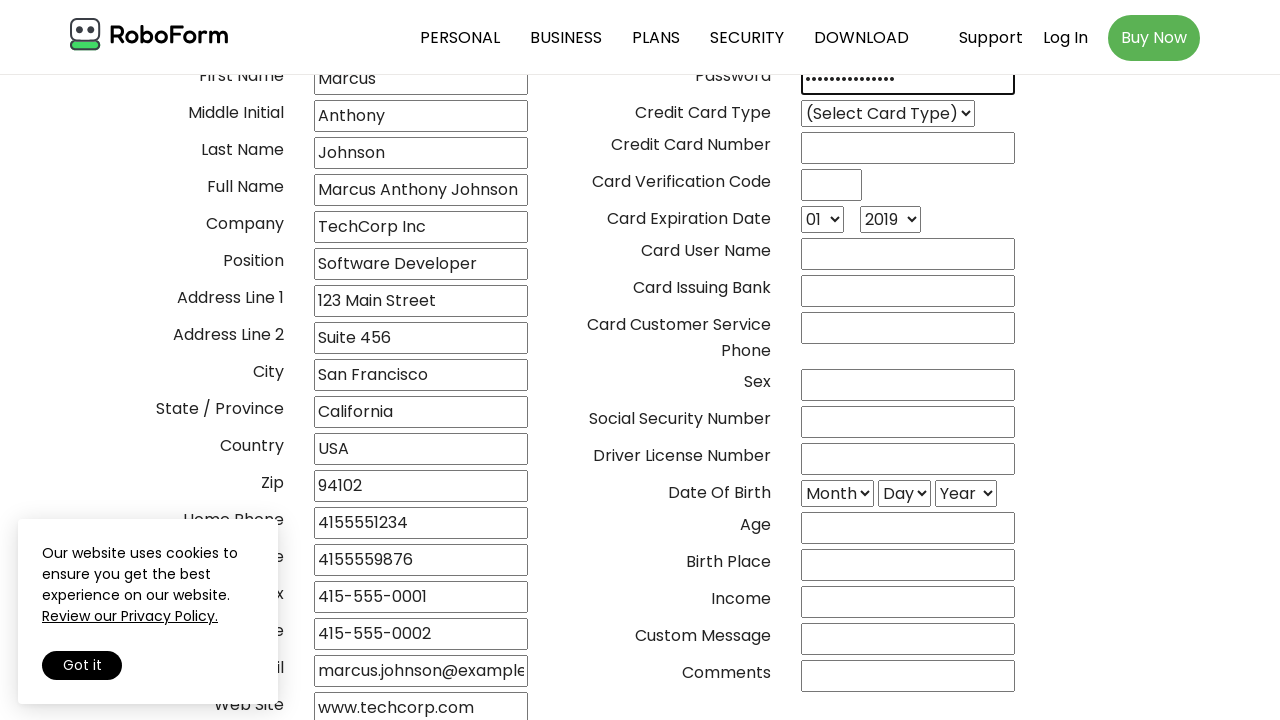

Selected credit card type on select[name='40cc__type']
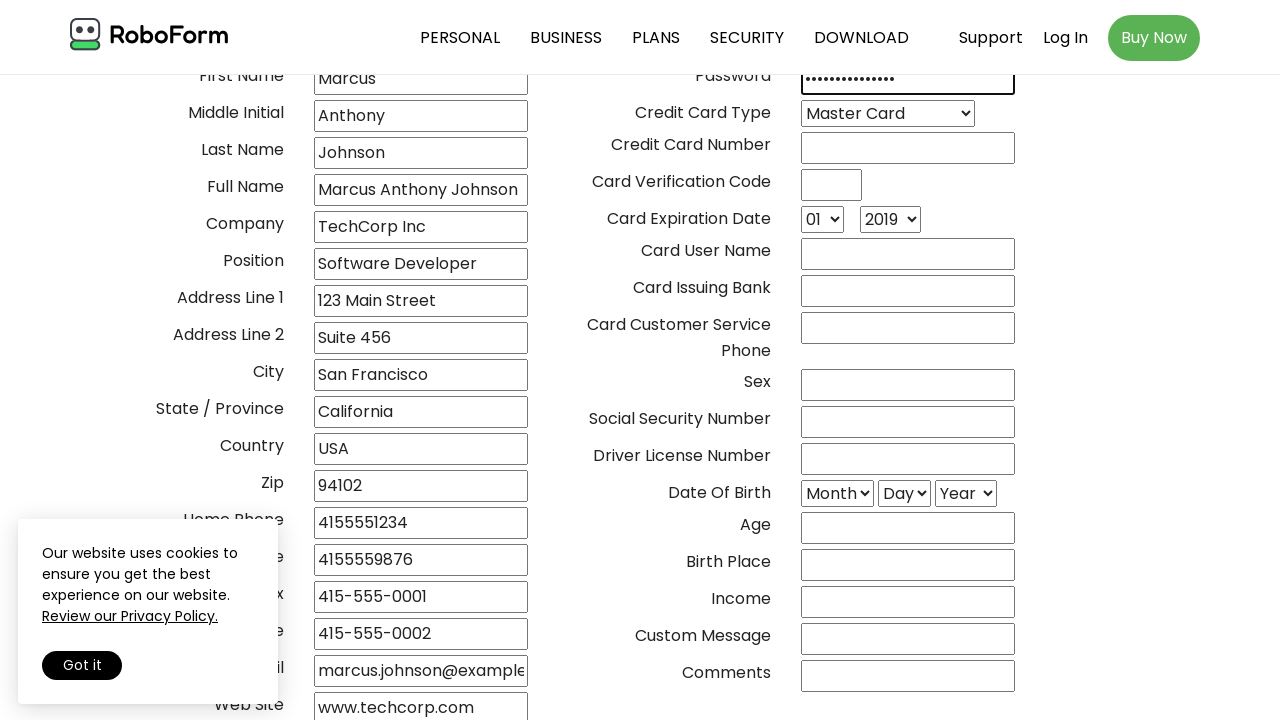

Filled credit card number with '4532 1234 5678 9012' on (//*[@type='text'])[21]
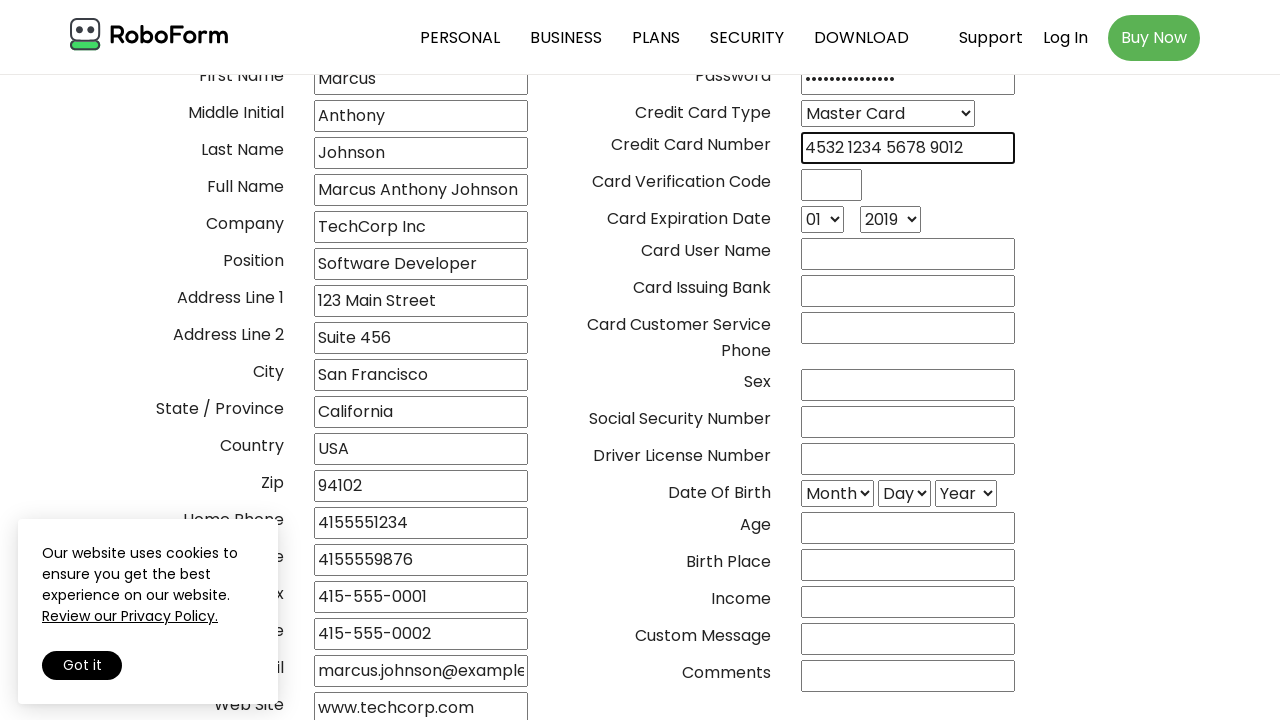

Filled CVV field with '456' on (//*[@type='text'])[22]
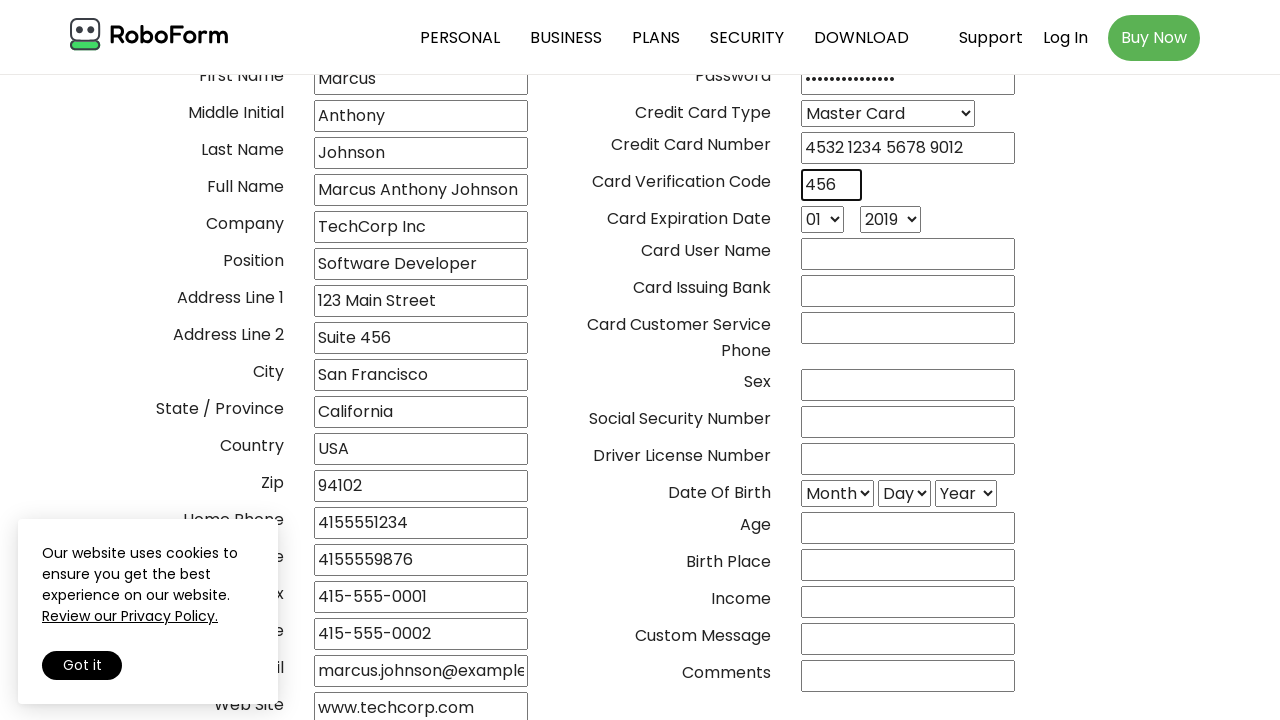

Selected credit card expiry month as December on select[name='42ccexp_mm']
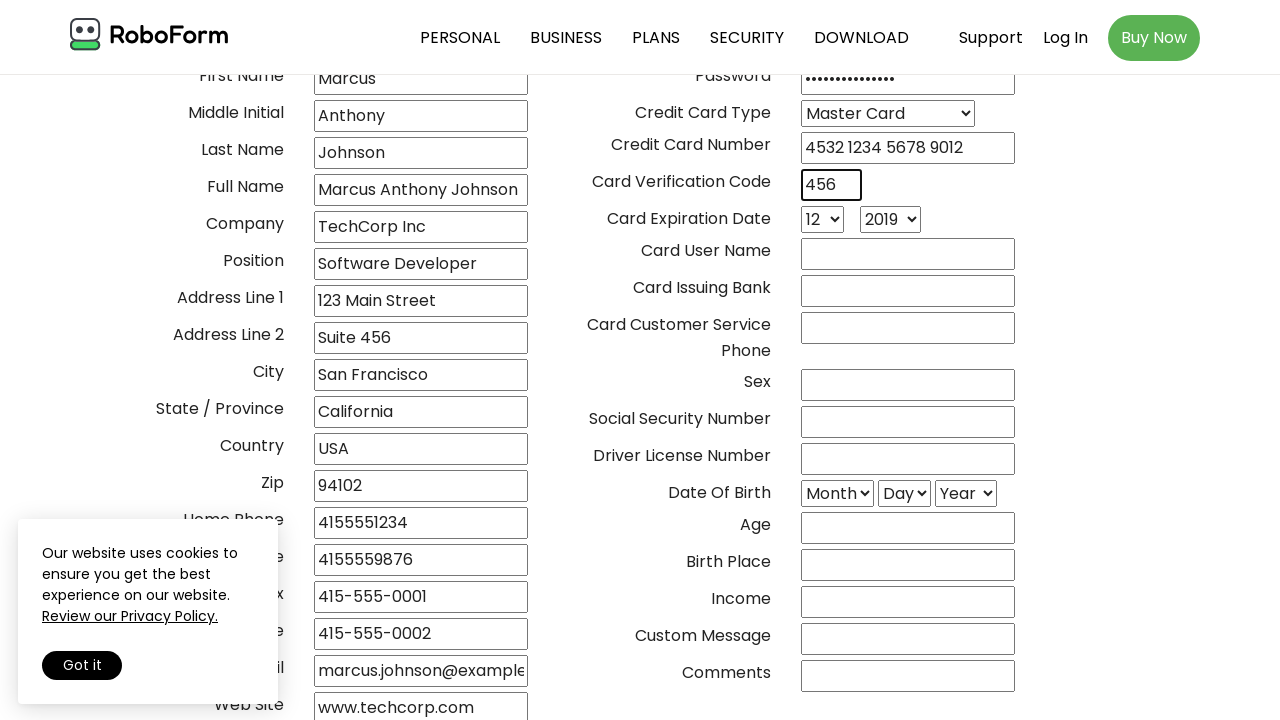

Selected credit card expiry year as 2024 on select[name='43ccexp_yy']
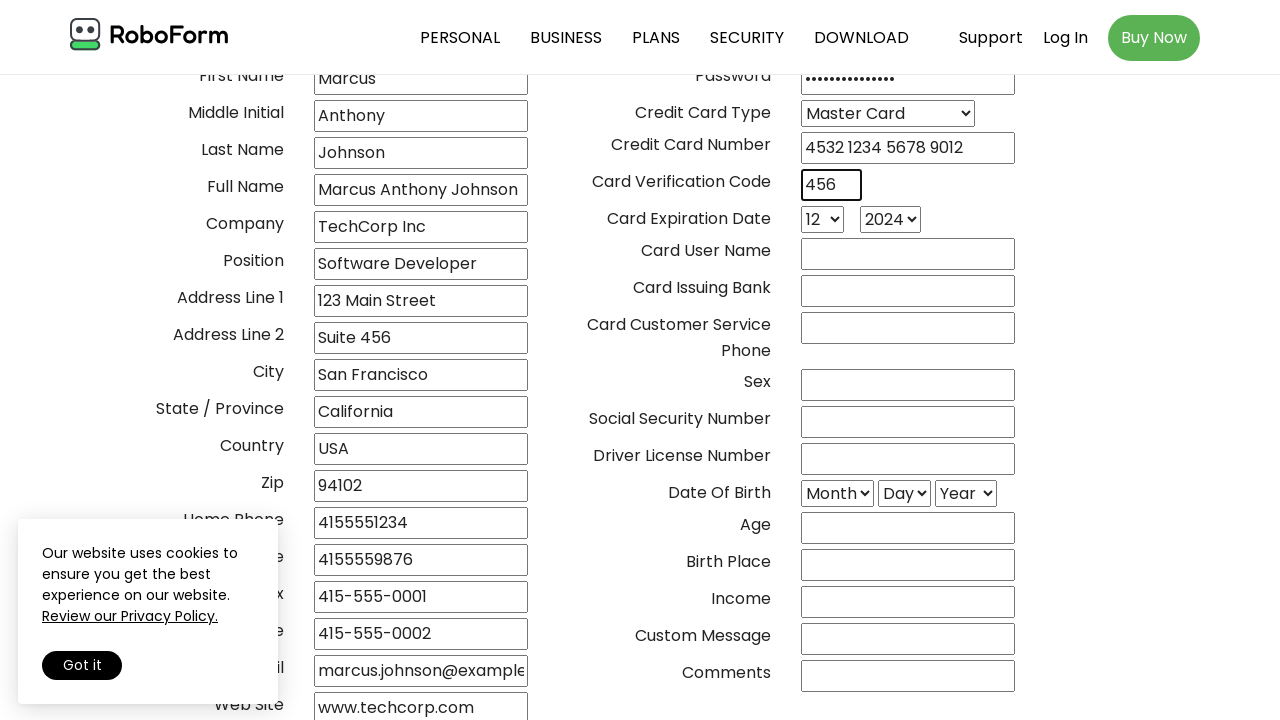

Filled cardholder name with 'Marcus Johnson' on (//*[@type='text'])[23]
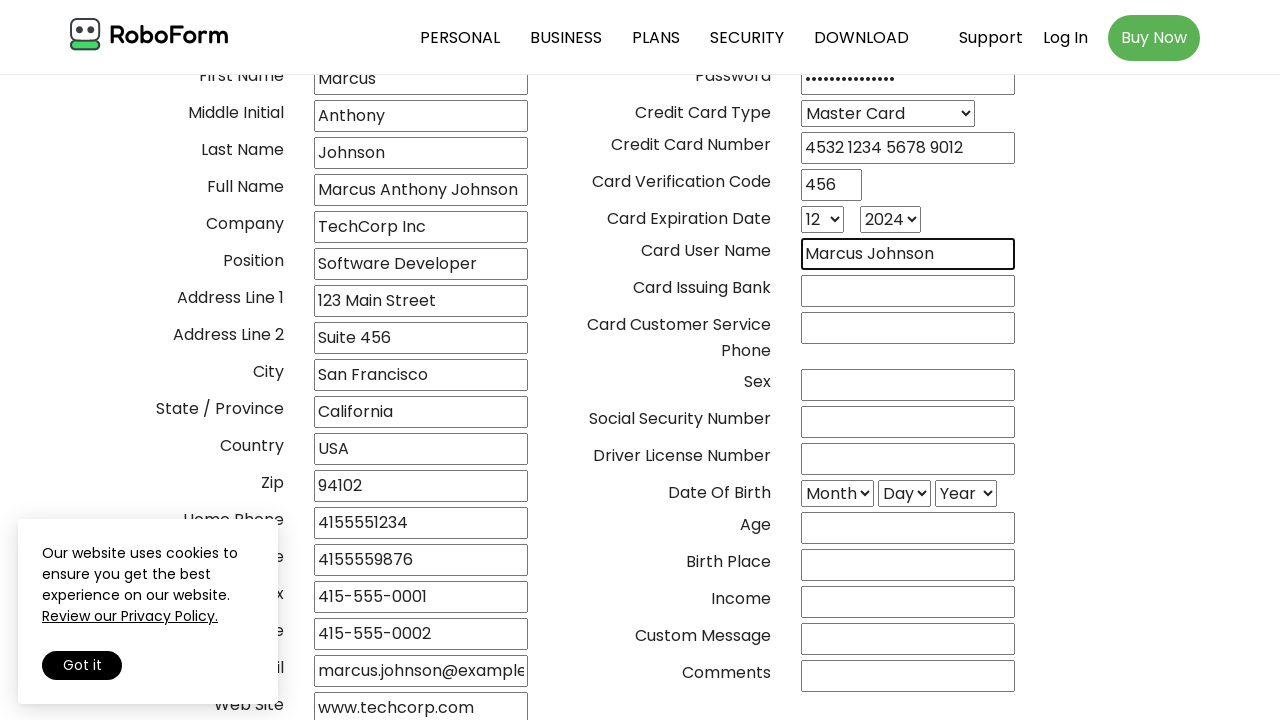

Filled bank name field with 'Chase Bank' on (//*[@type='text'])[24]
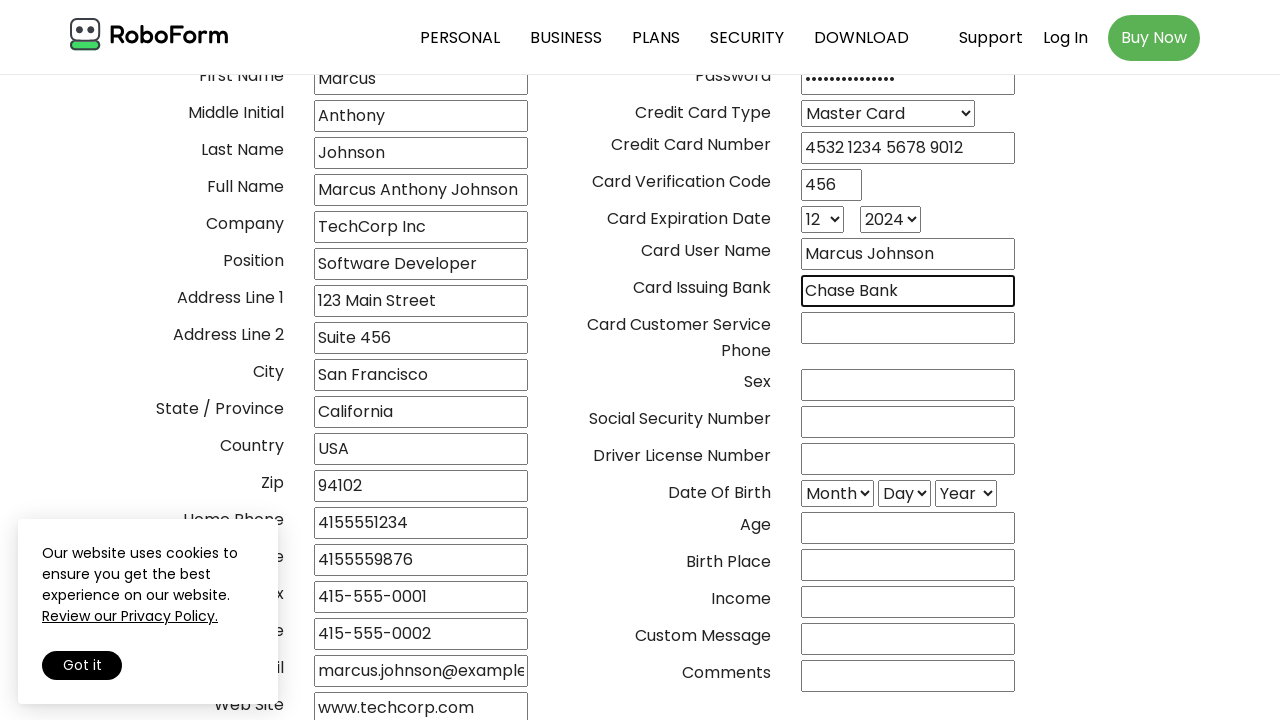

Filled bank phone field with '8005551234' on (//*[@type='text'])[25]
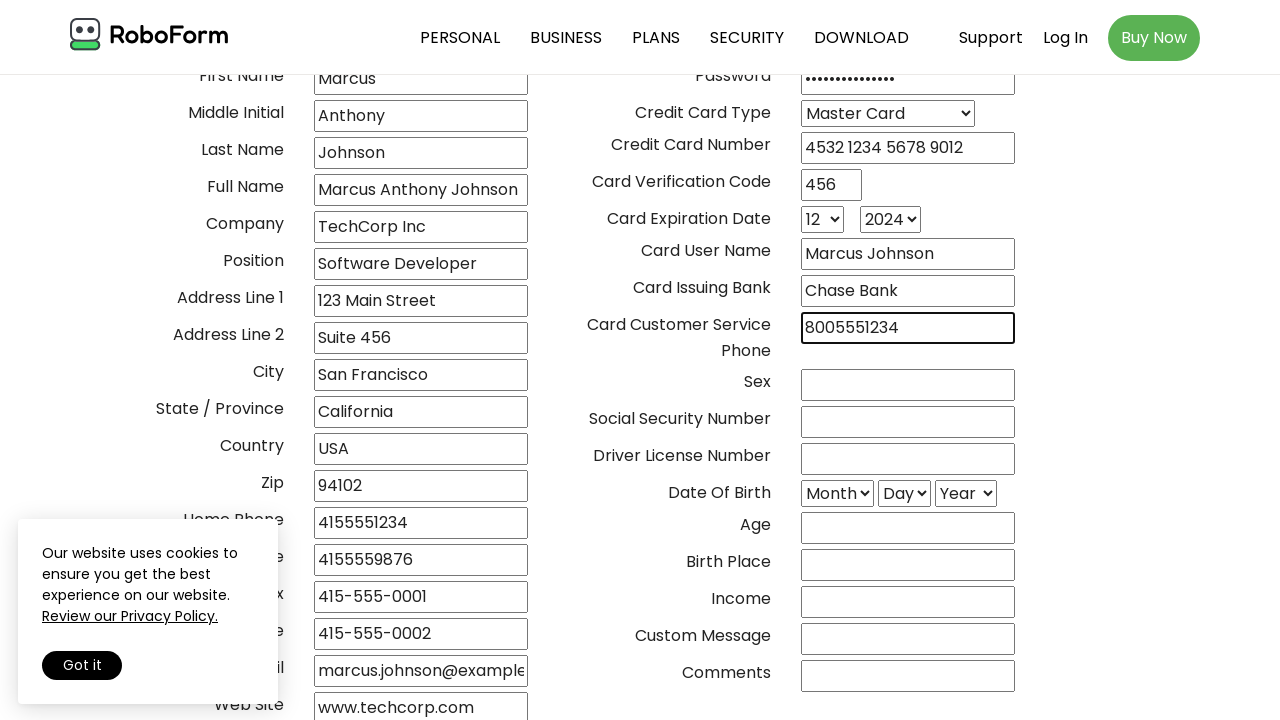

Filled gender field with 'Male' on (//*[@type='text'])[26]
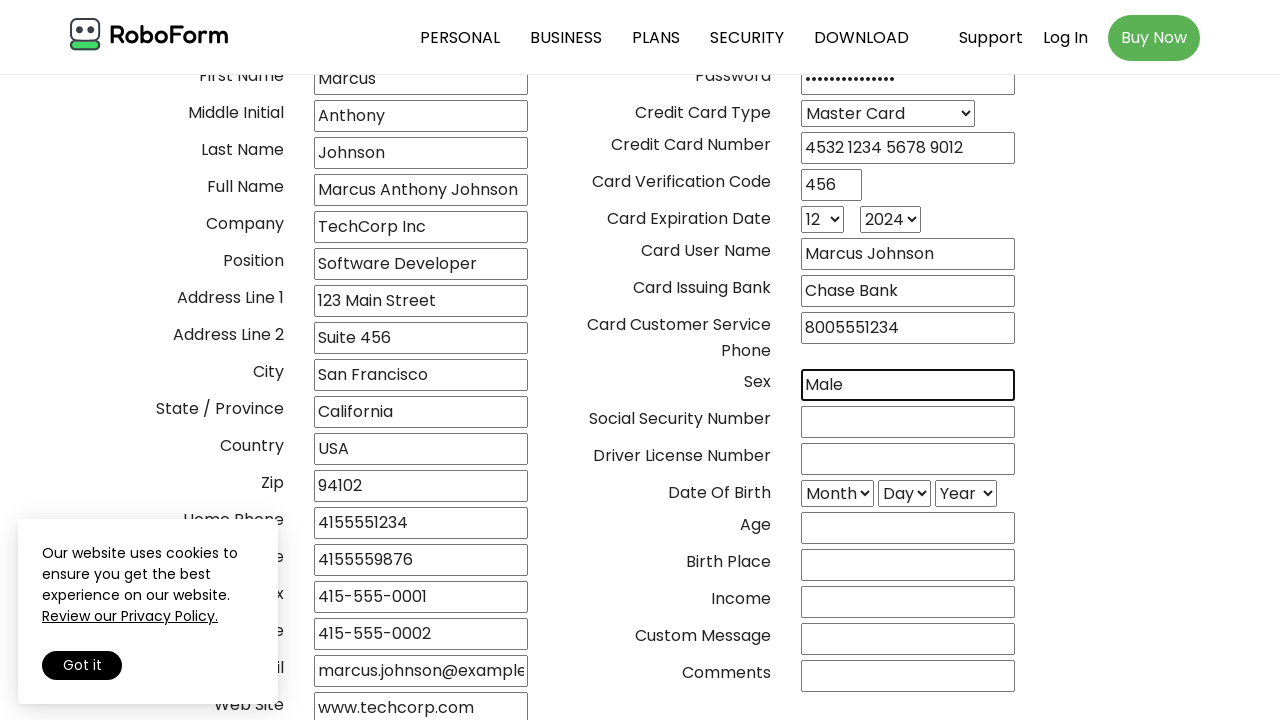

Filled additional phone field with '415-555-7890' on (//*[@type='text'])[27]
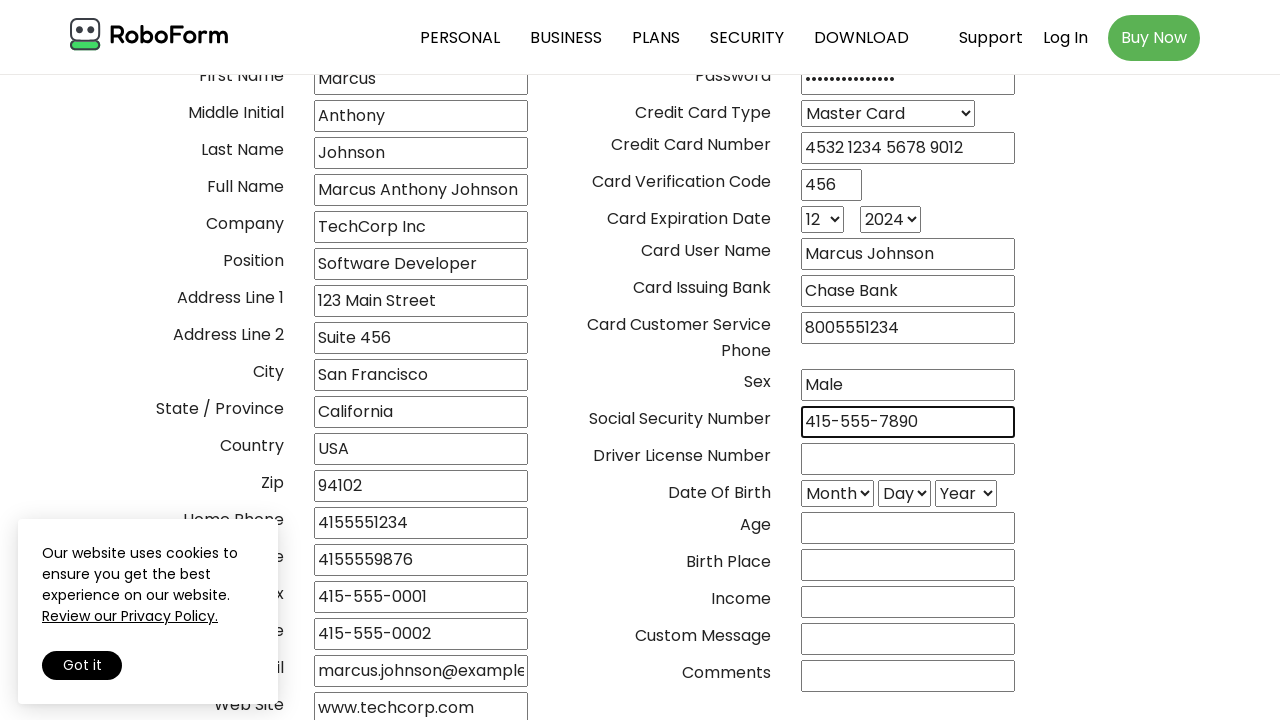

Filled SSN/ID number field with '12345678901234' on (//*[@type='text'])[28]
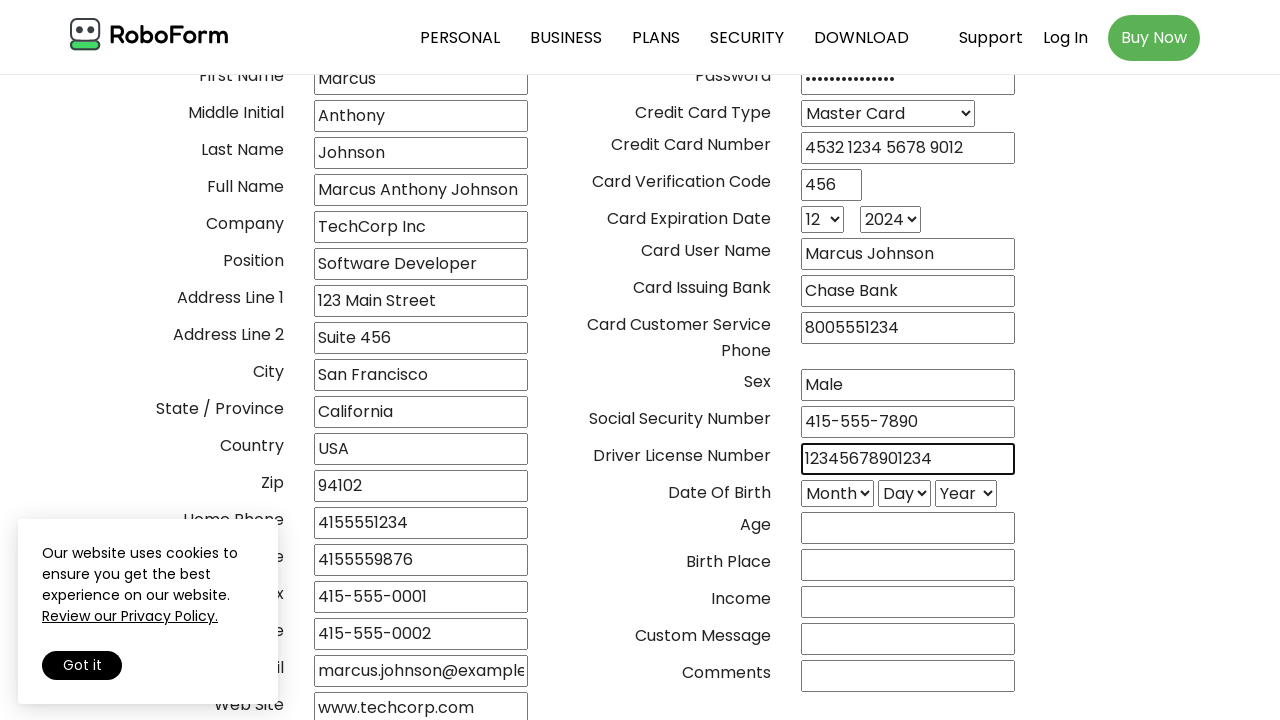

Selected birth month as May on select[name='66mm']
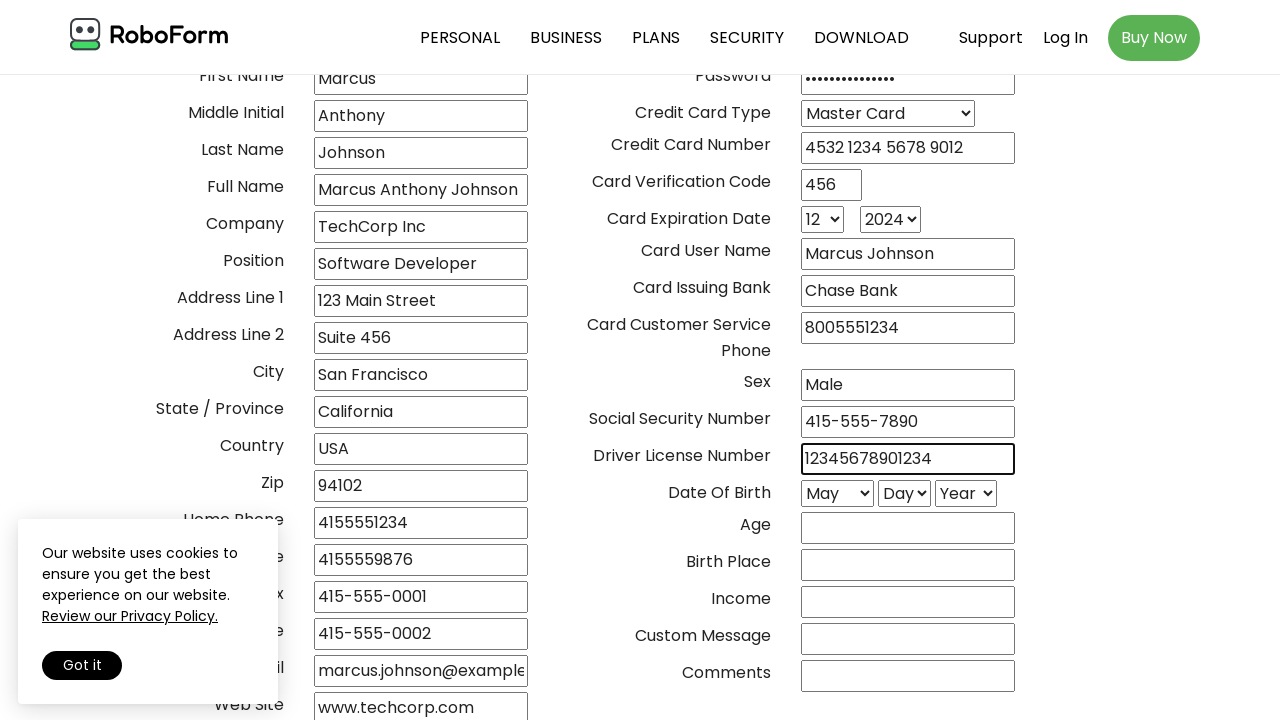

Selected birth day as 20th on select[name='67dd']
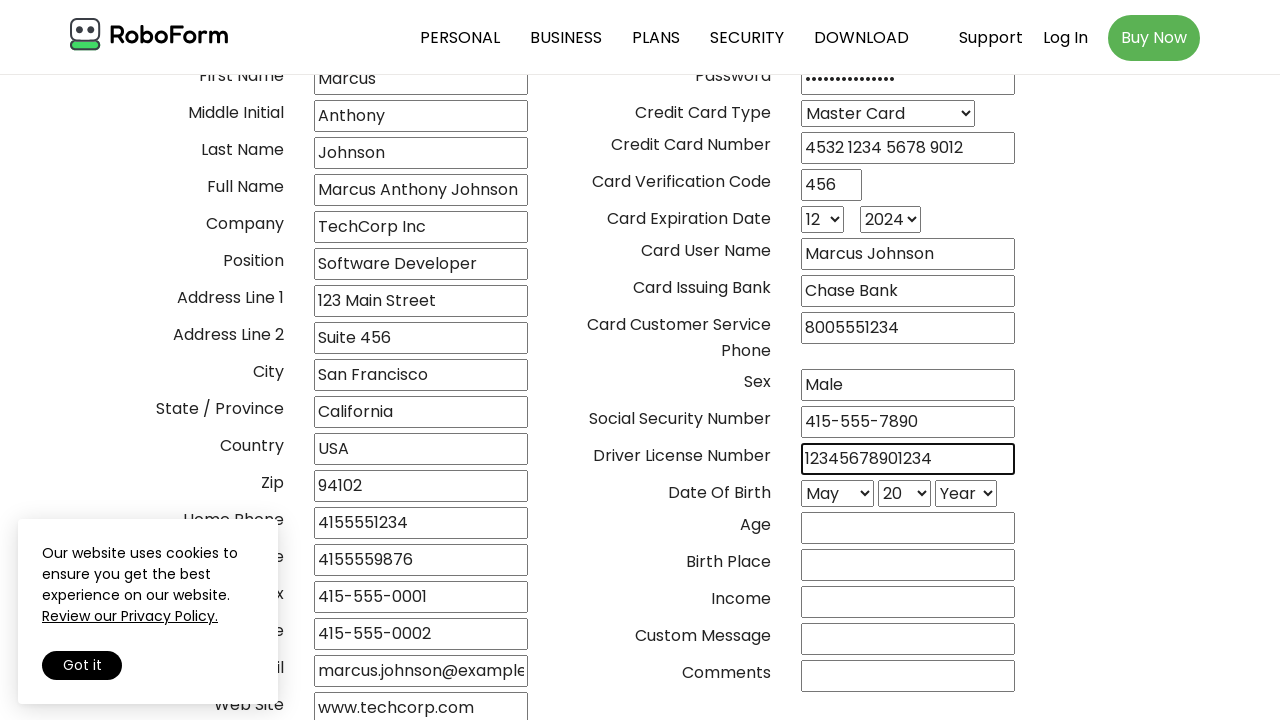

Selected birth year as 1996 on select[name='68yy']
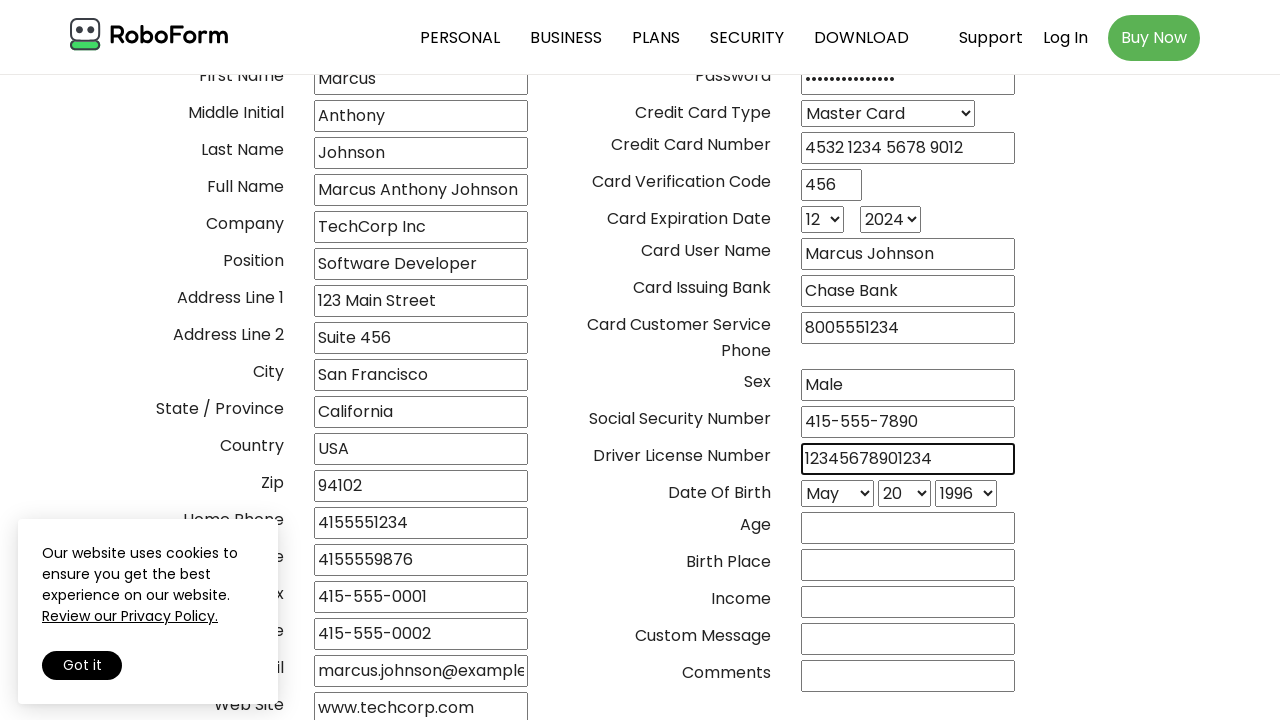

Filled age field with '28' on (//*[@type='text'])[29]
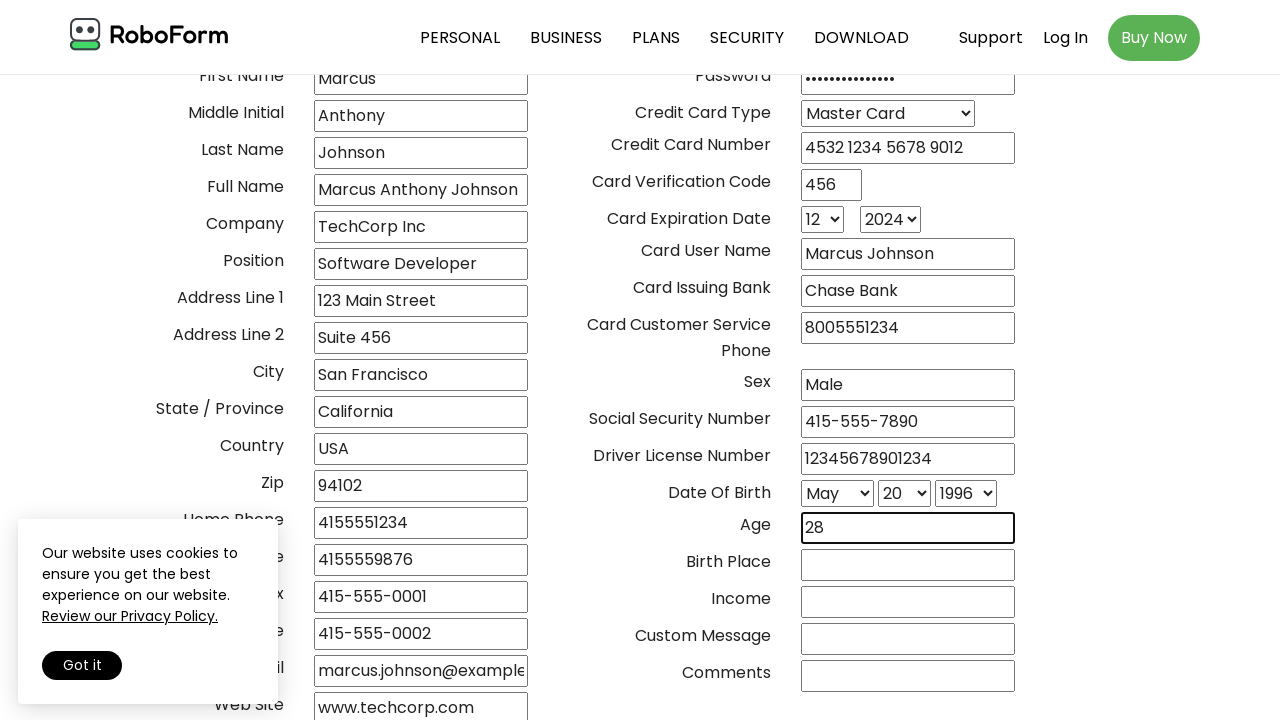

Filled birthplace field with 'New York' on (//*[@type='text'])[30]
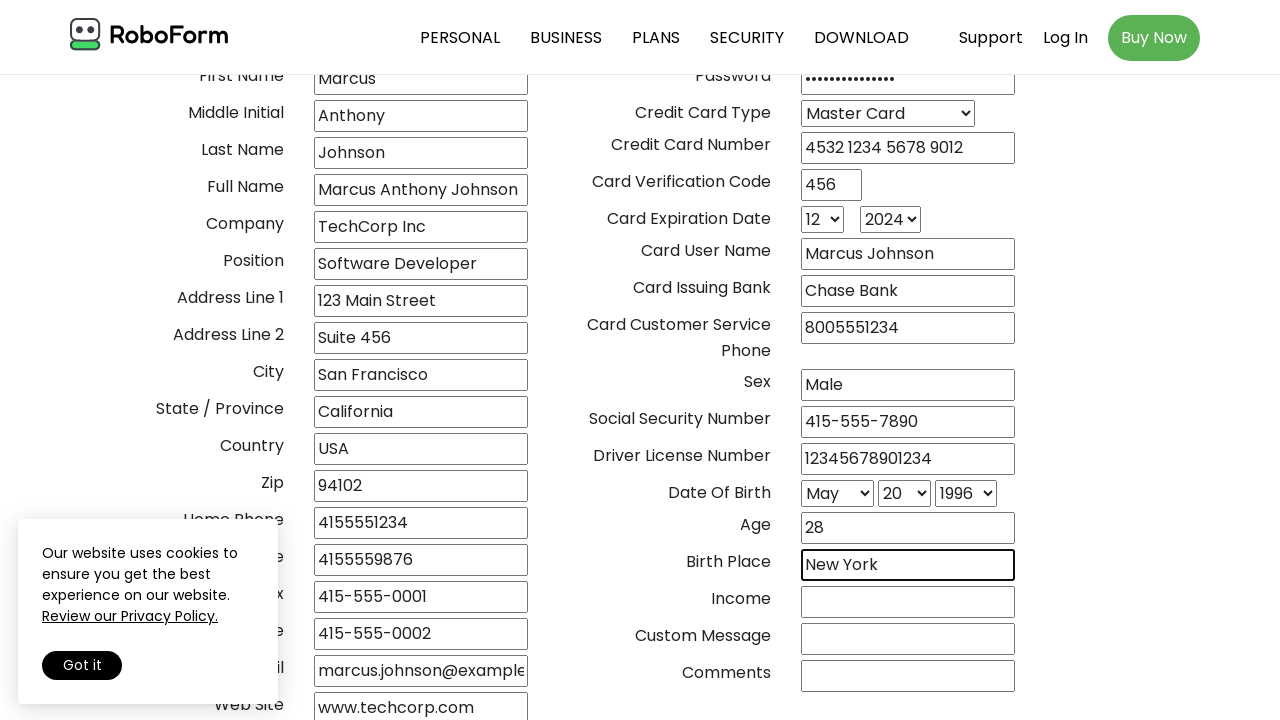

Filled income/salary field with '85000' on (//*[@type='text'])[31]
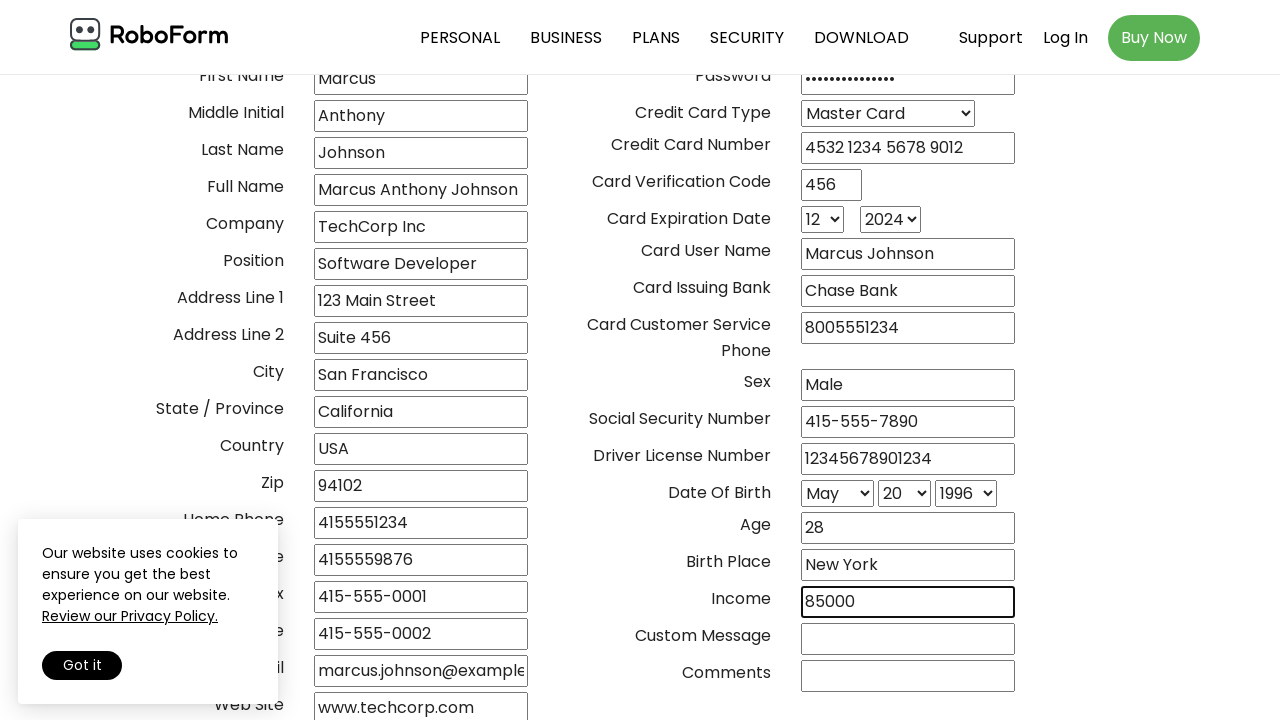

Filled status/rating field with 'Excellent' on (//*[@type='text'])[32]
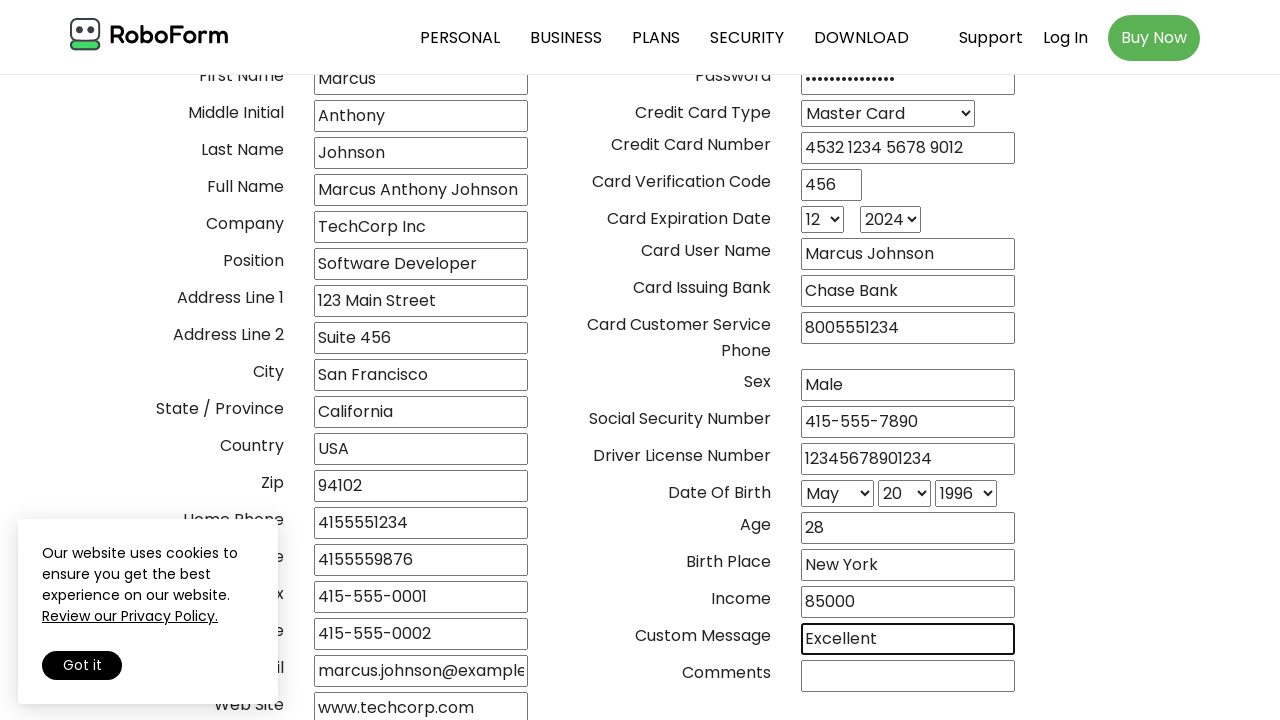

Filled comments field with 'Test form submission' on (//*[@type='text'])[33]
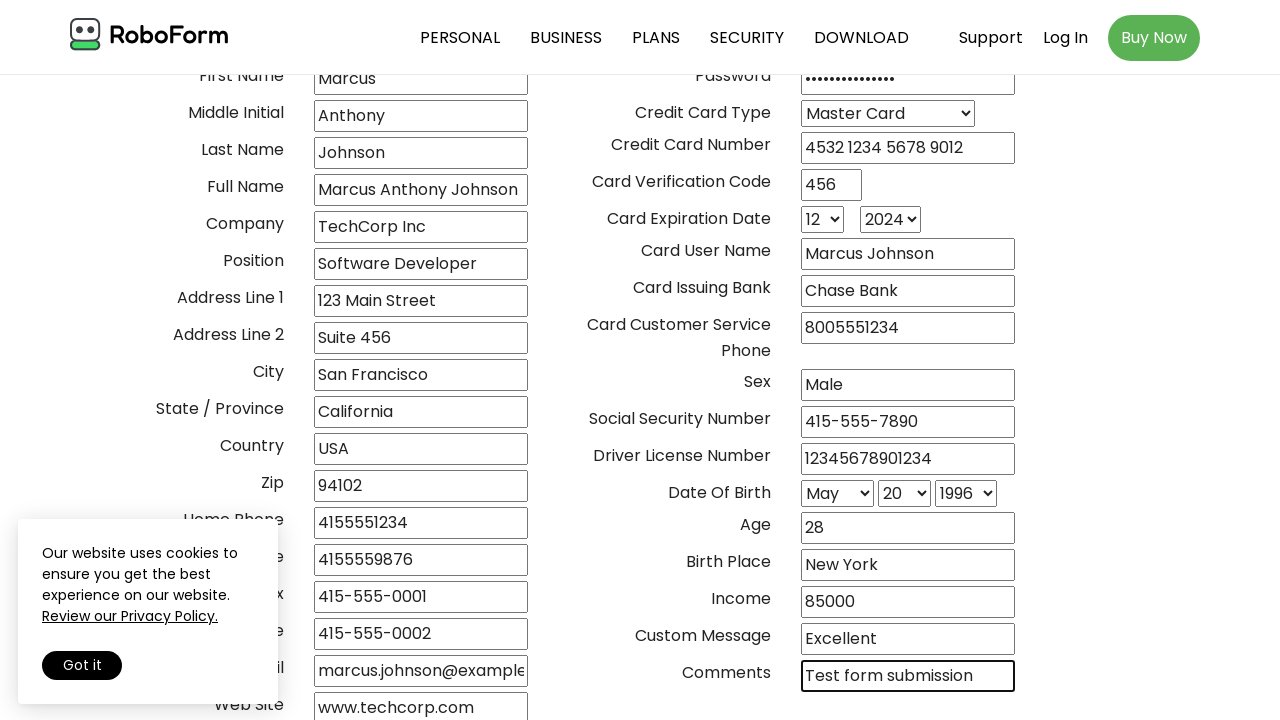

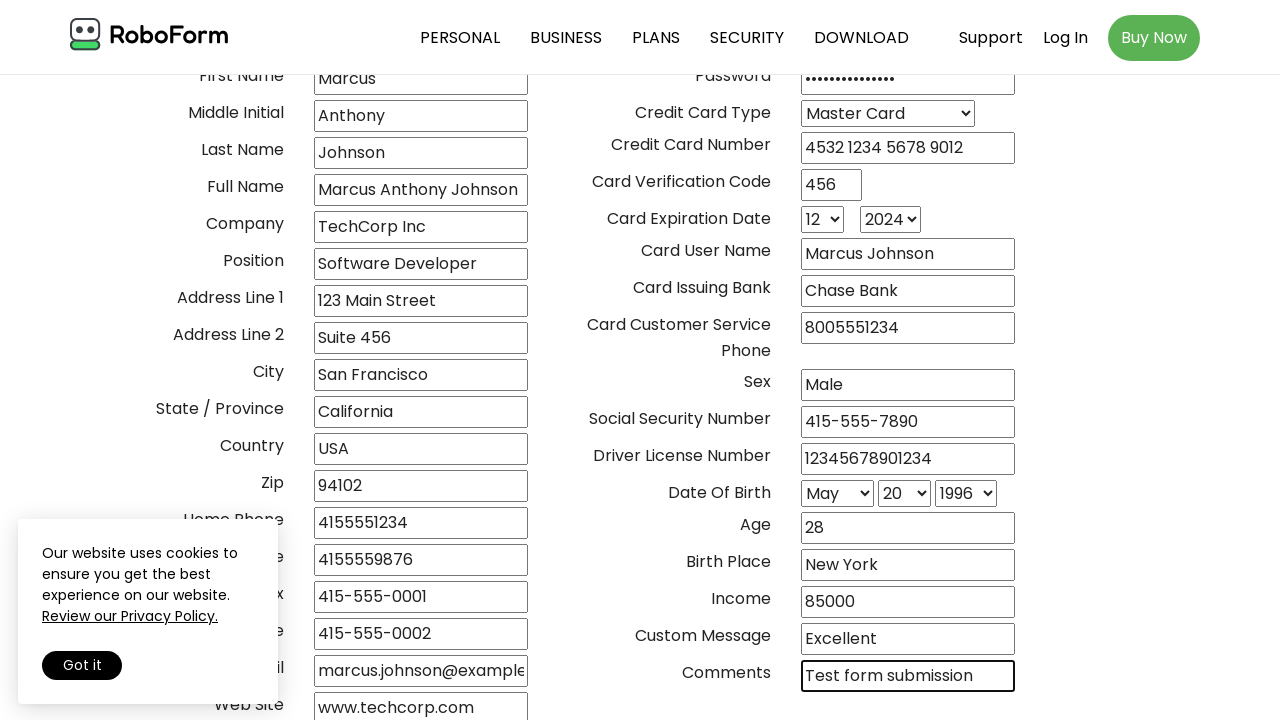